Tests searching for Video Game questions and verifies that all returned results have valid difficulty values (Hard, Medium, or Easy)

Starting URL: https://opentdb.com/browse.php

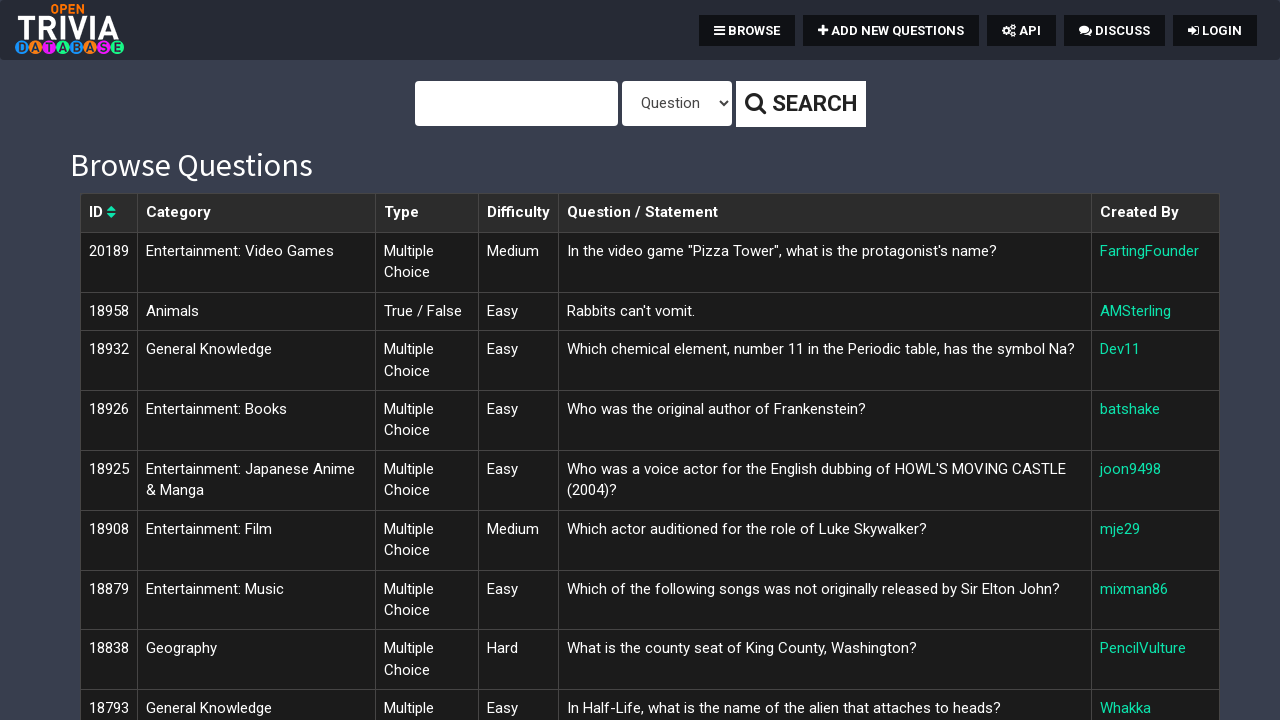

Filled search bar with 'Video Game' on #query
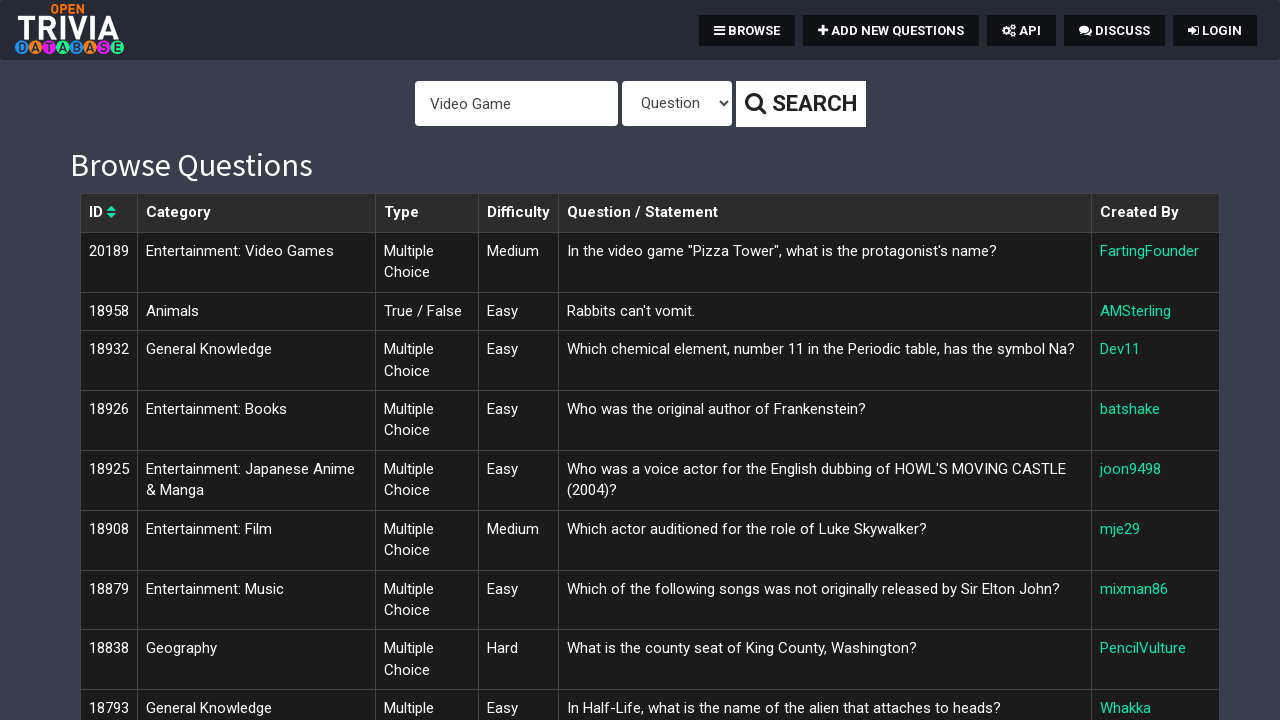

Pressed Enter to submit search on #query
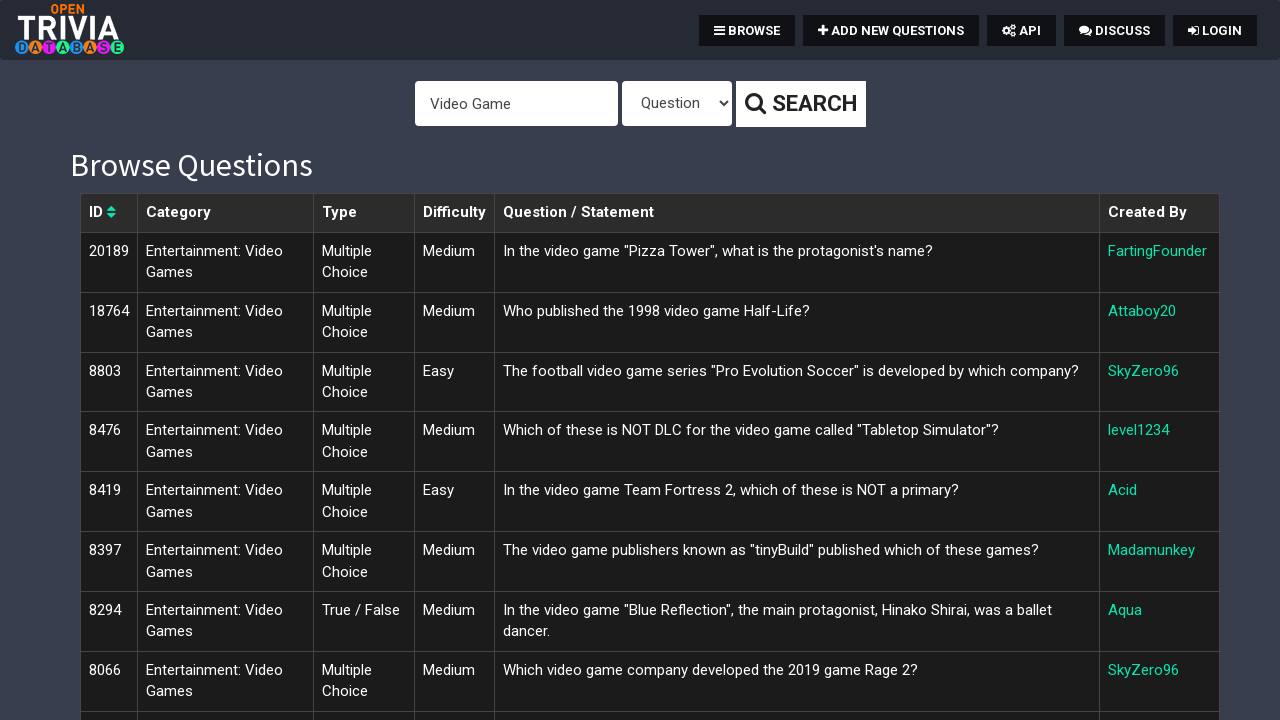

Results table loaded successfully
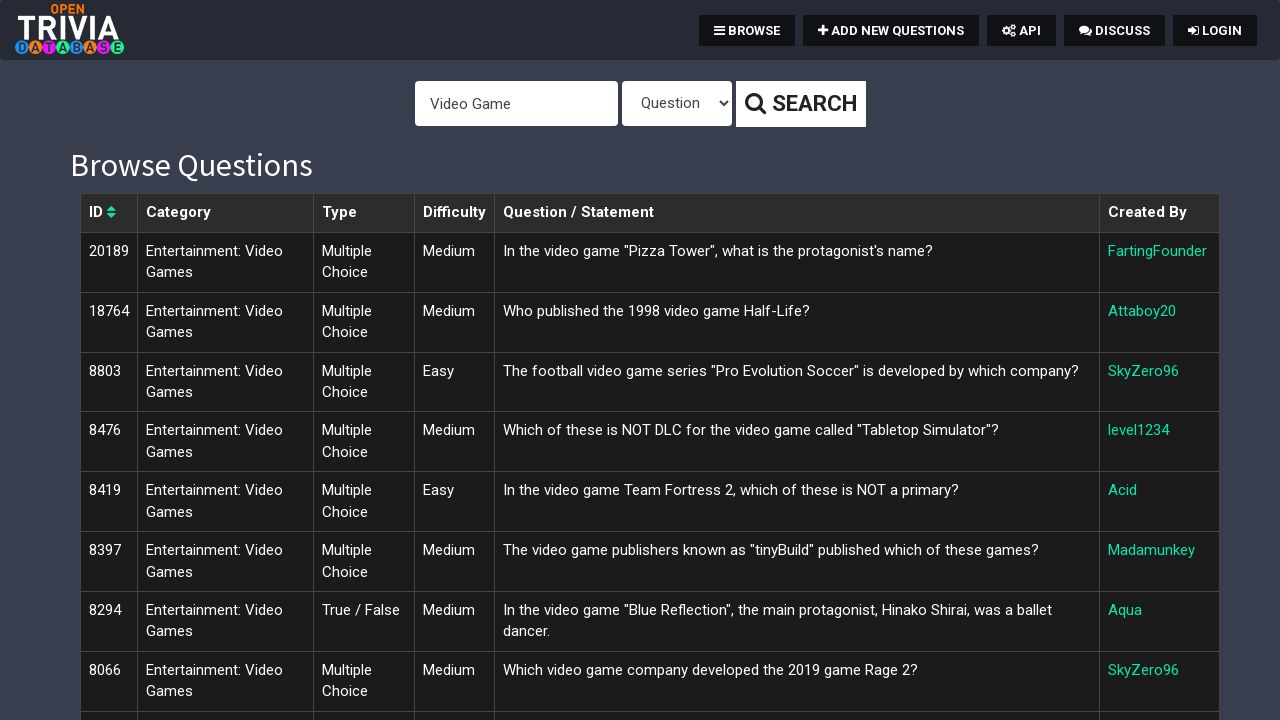

Found 25 result rows to validate
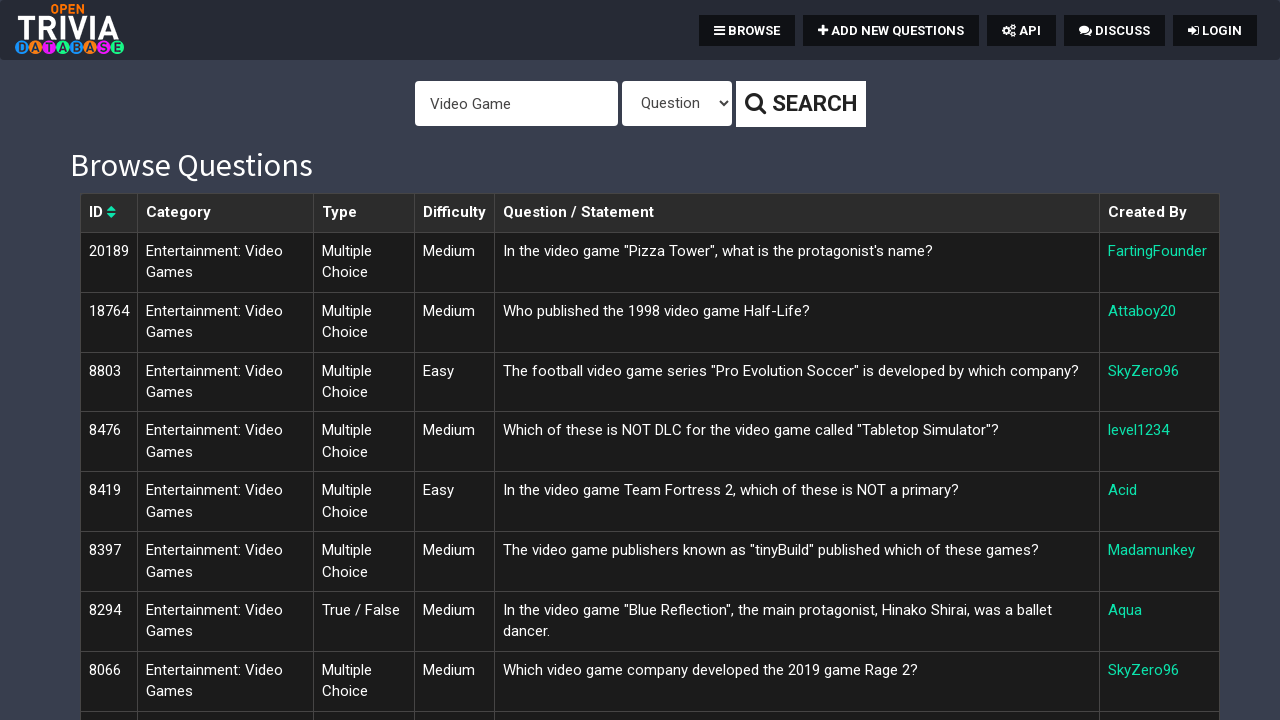

Retrieved difficulty value 'Medium' from row 1
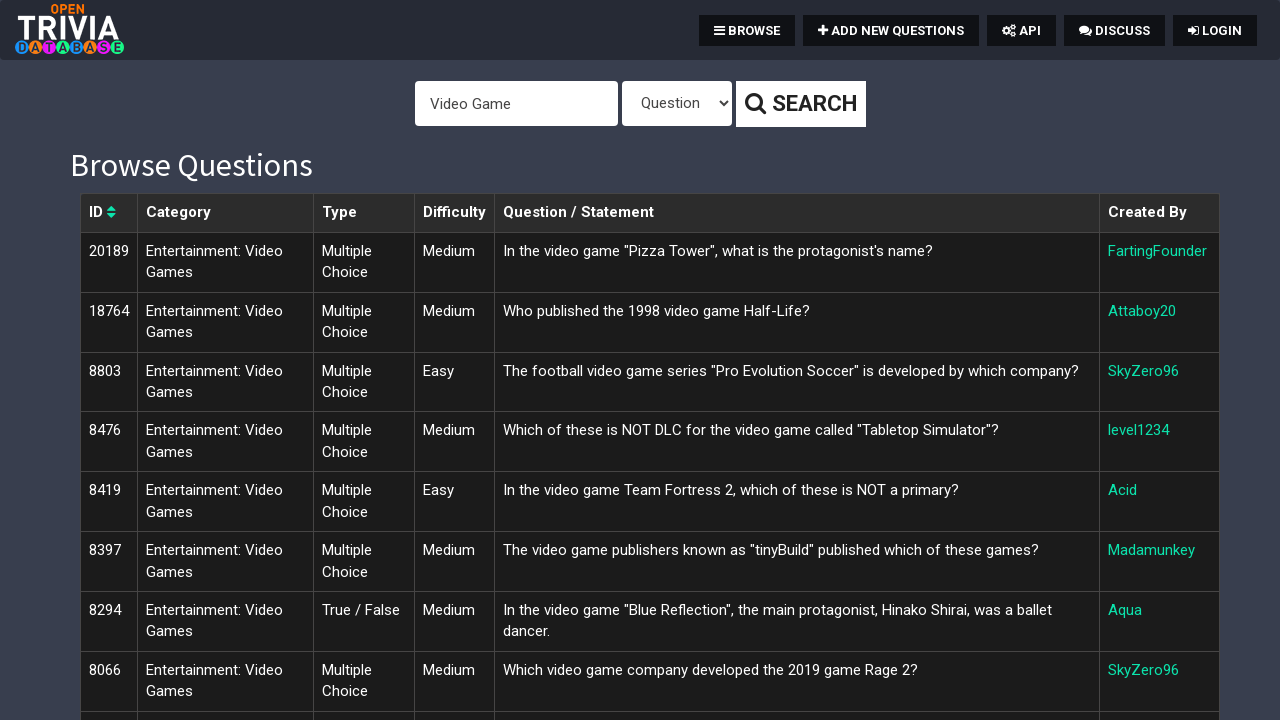

Verified row 1 has valid difficulty 'Medium'
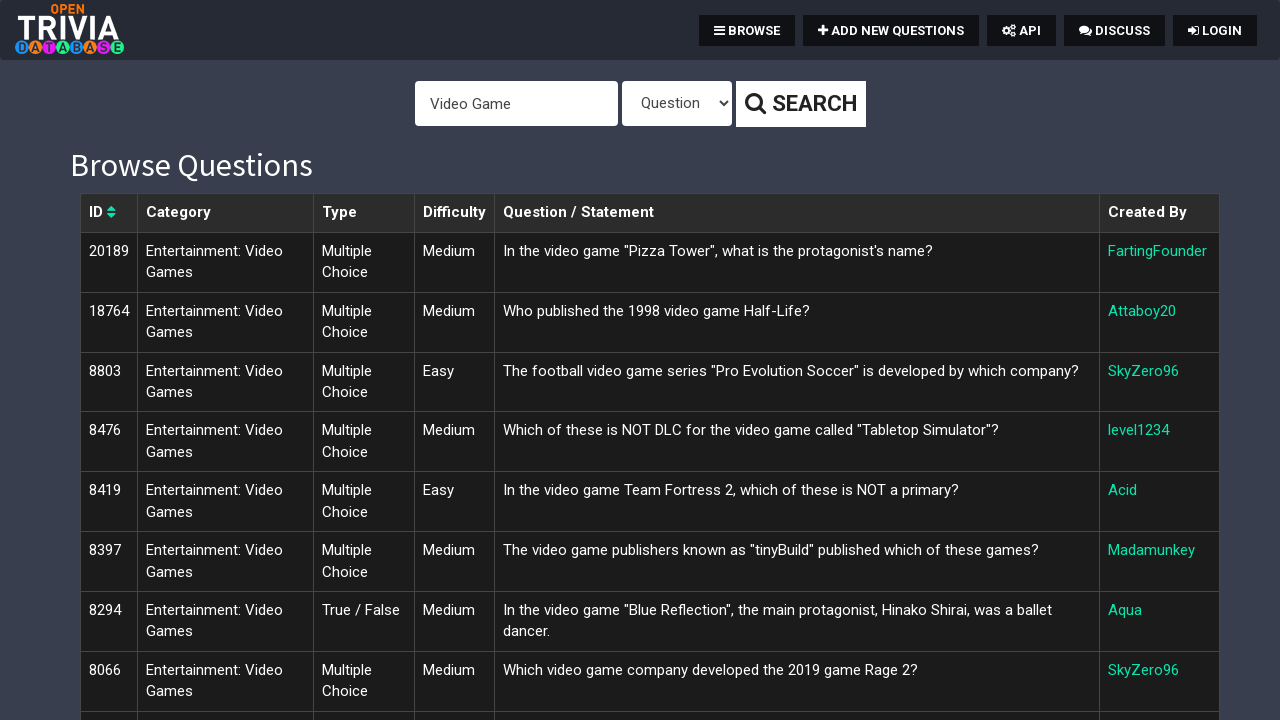

Retrieved difficulty value 'Medium' from row 2
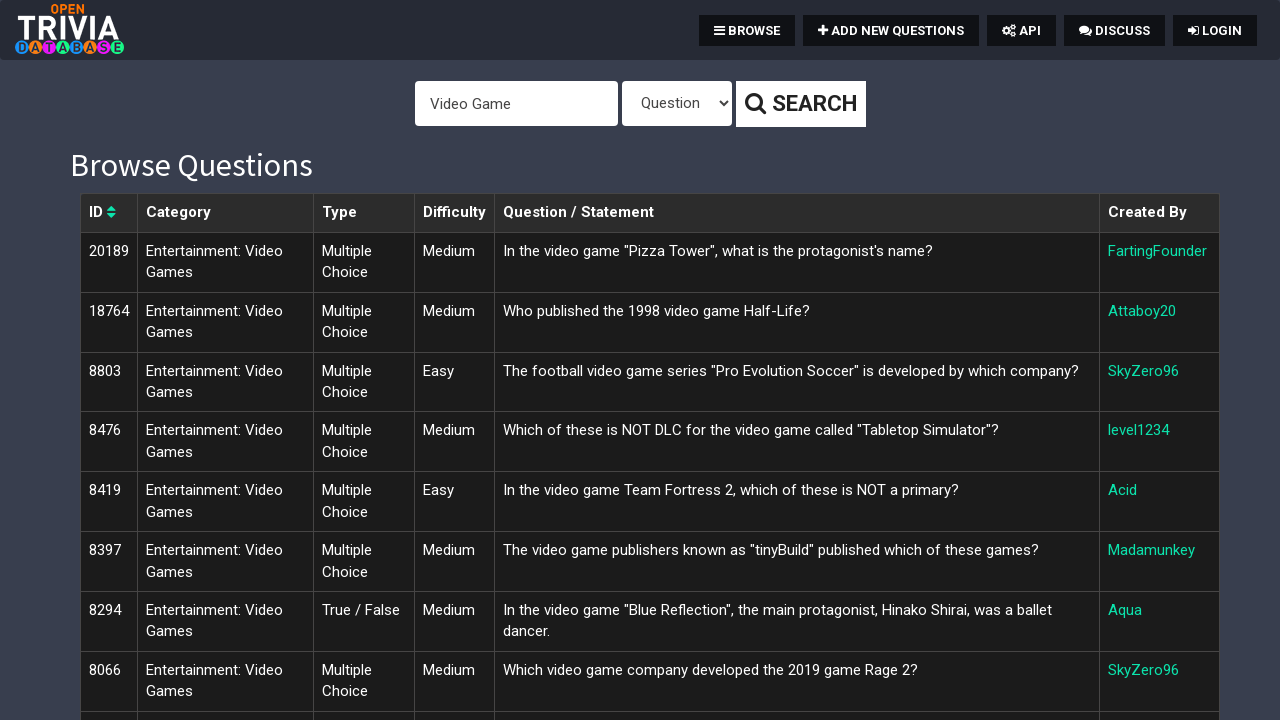

Verified row 2 has valid difficulty 'Medium'
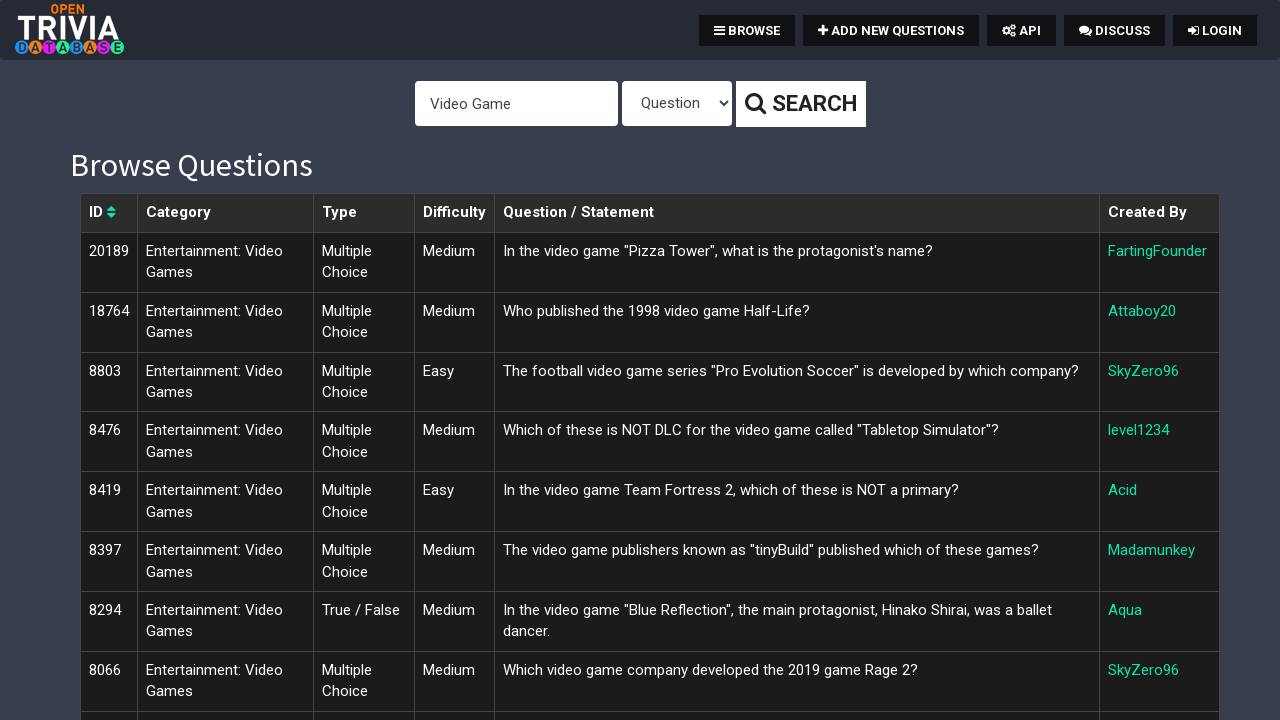

Retrieved difficulty value 'Easy' from row 3
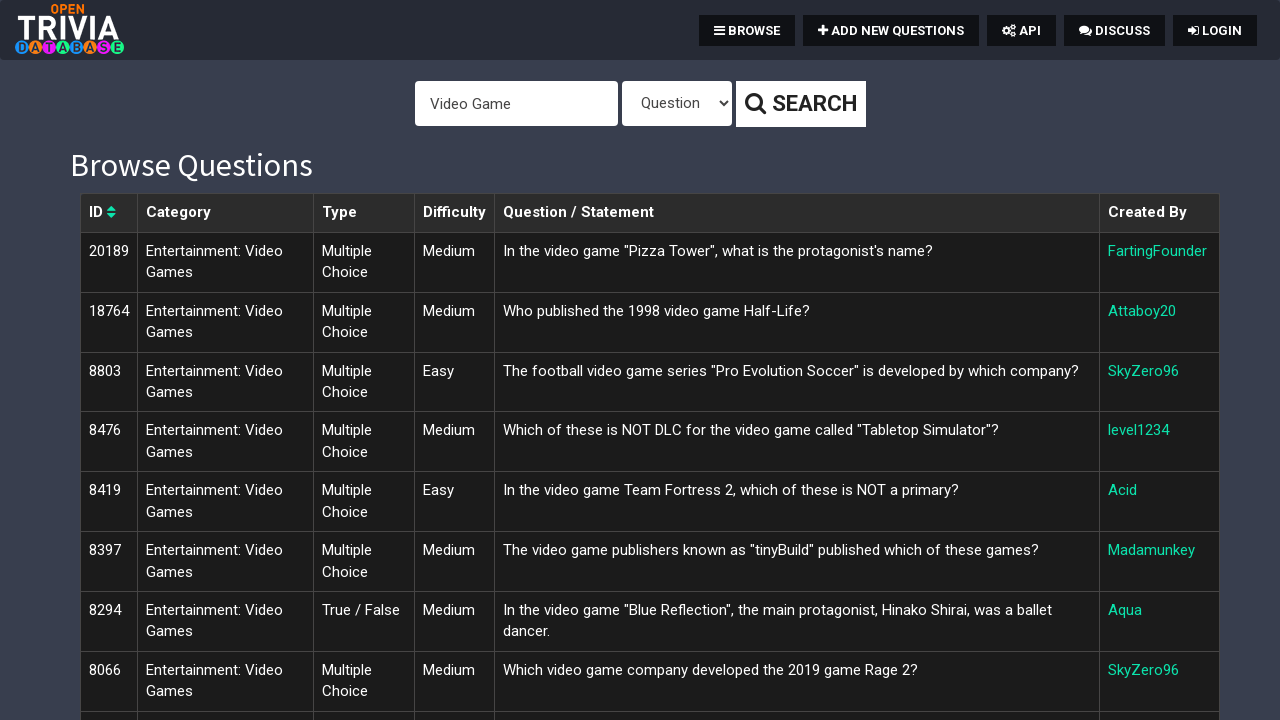

Verified row 3 has valid difficulty 'Easy'
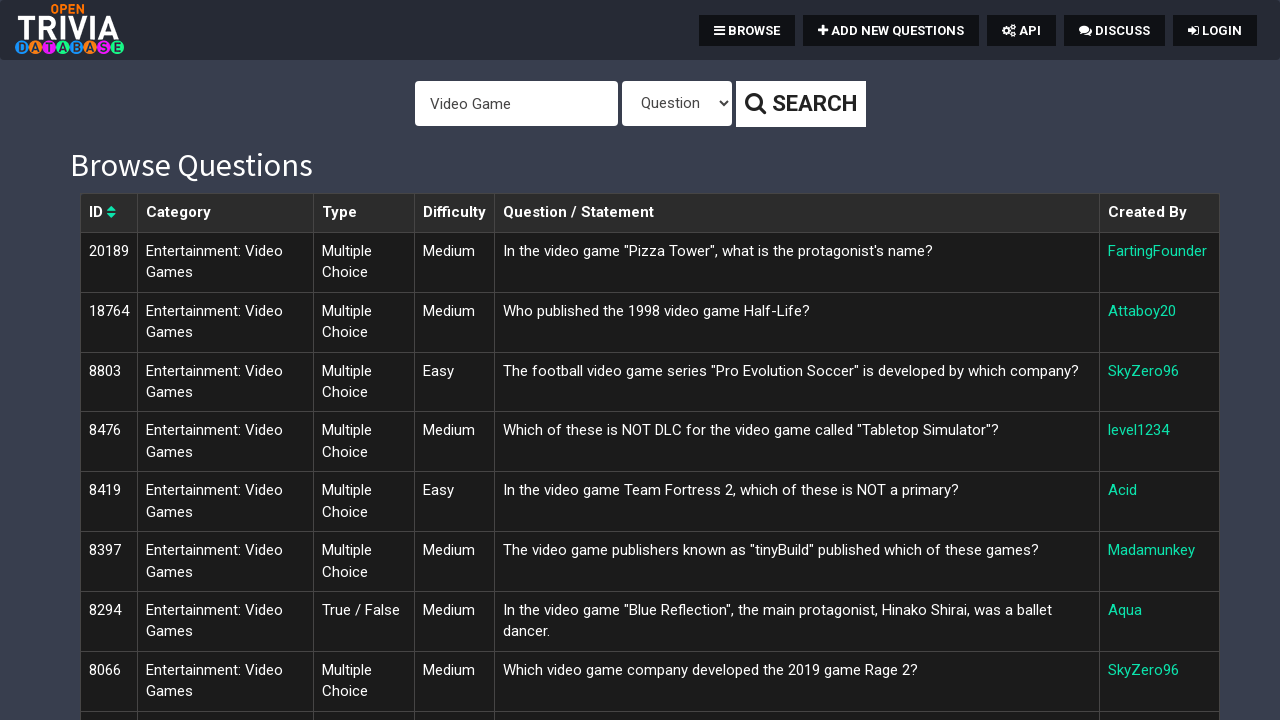

Retrieved difficulty value 'Medium' from row 4
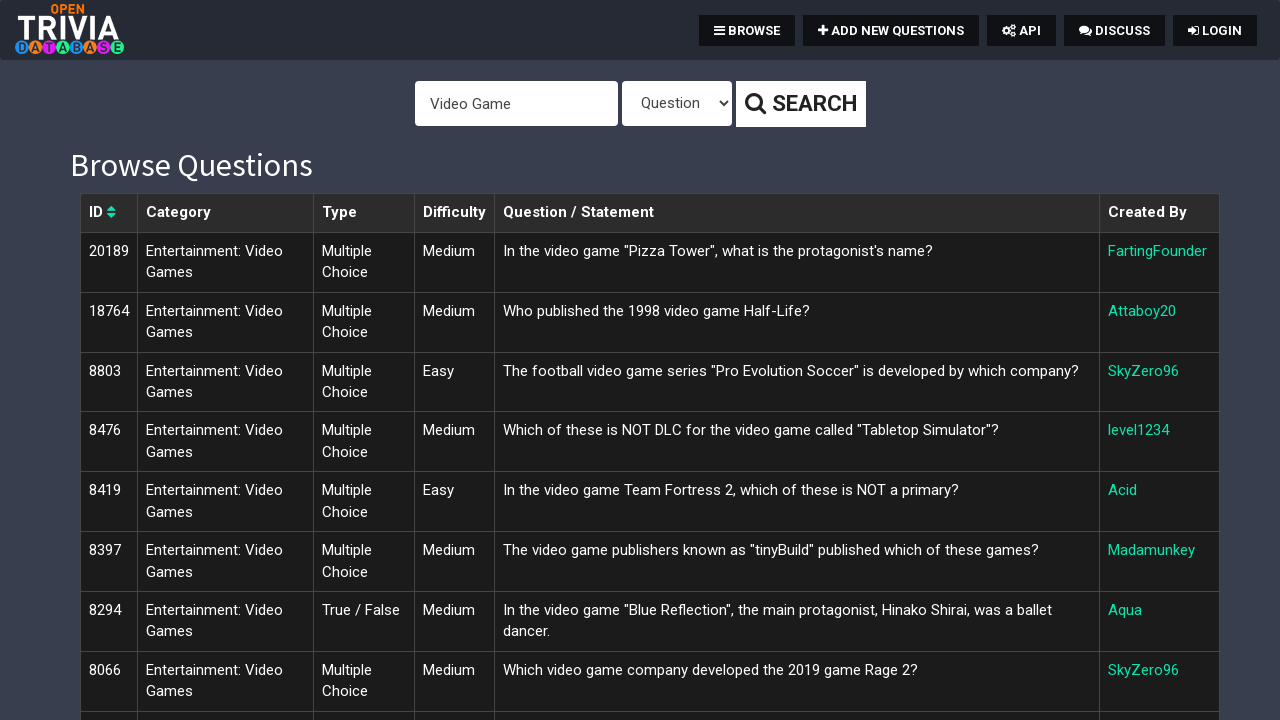

Verified row 4 has valid difficulty 'Medium'
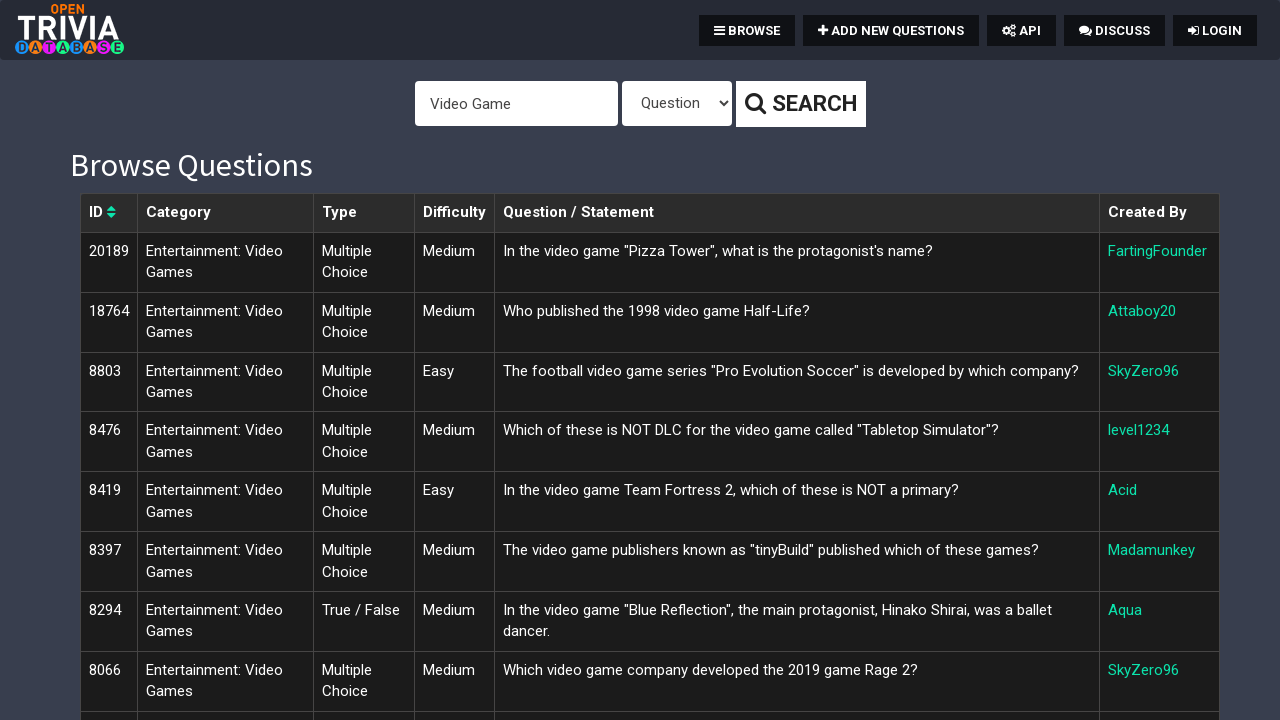

Retrieved difficulty value 'Easy' from row 5
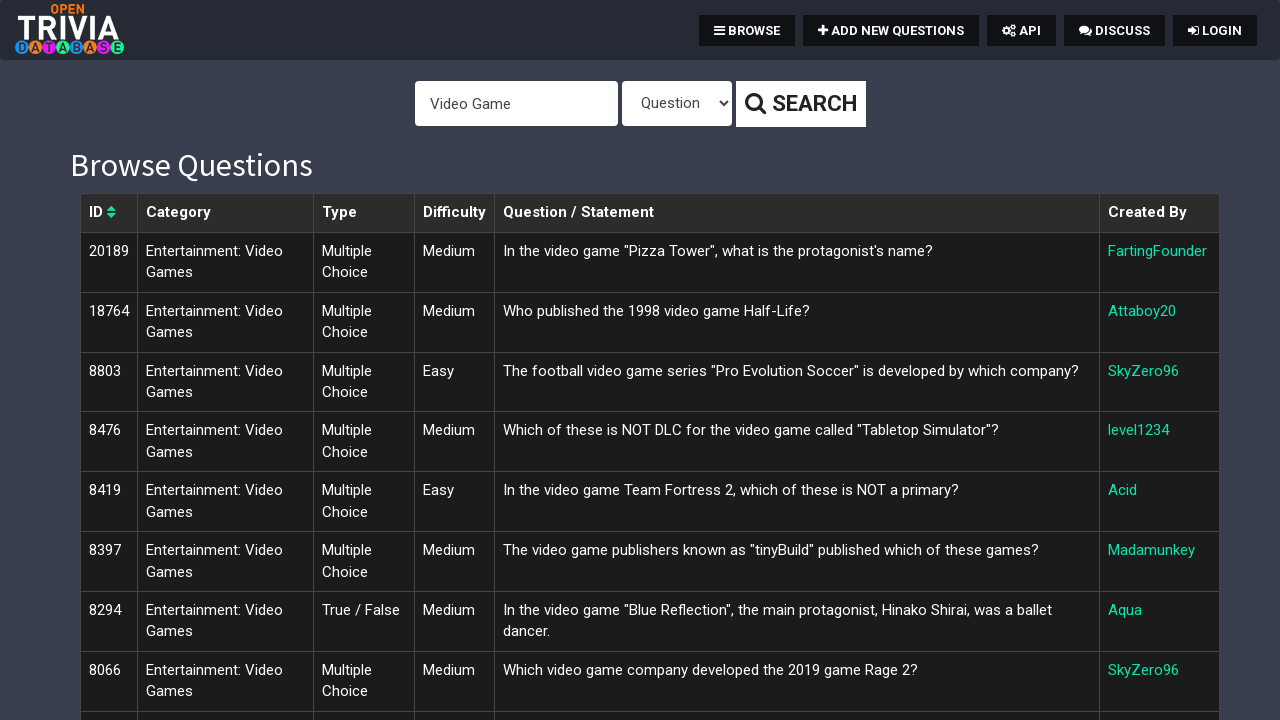

Verified row 5 has valid difficulty 'Easy'
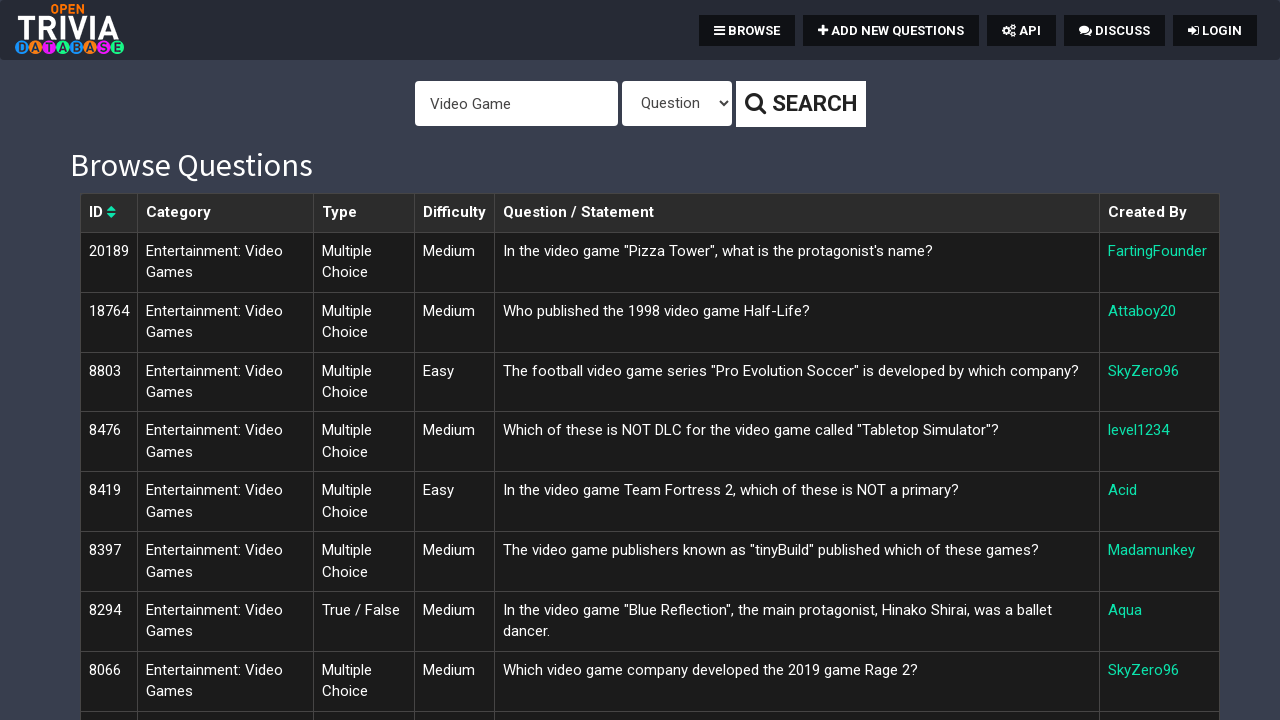

Retrieved difficulty value 'Medium' from row 6
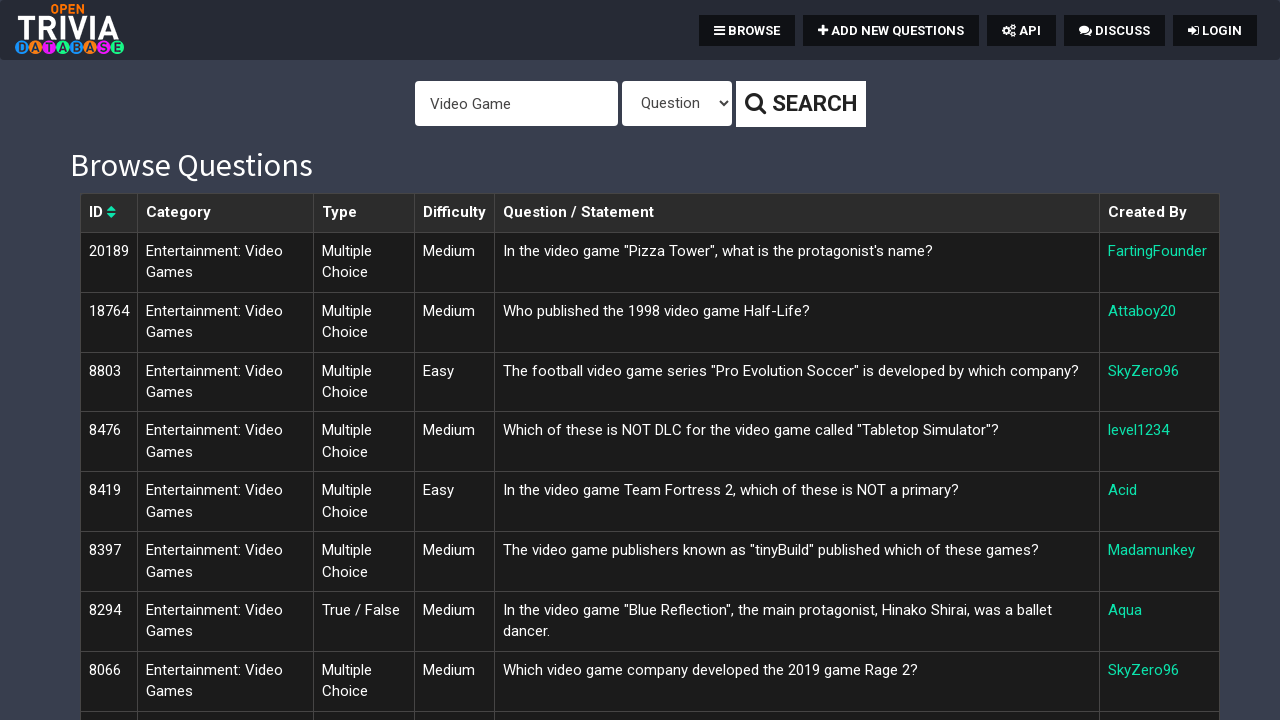

Verified row 6 has valid difficulty 'Medium'
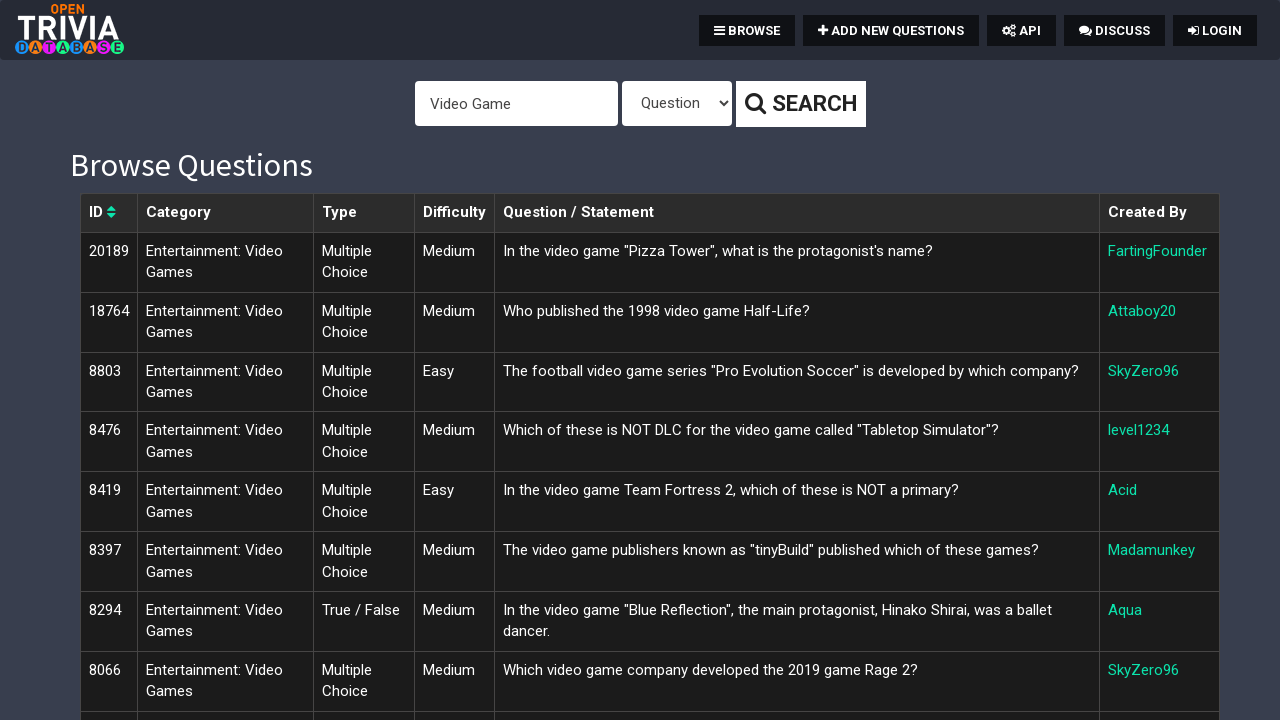

Retrieved difficulty value 'Medium' from row 7
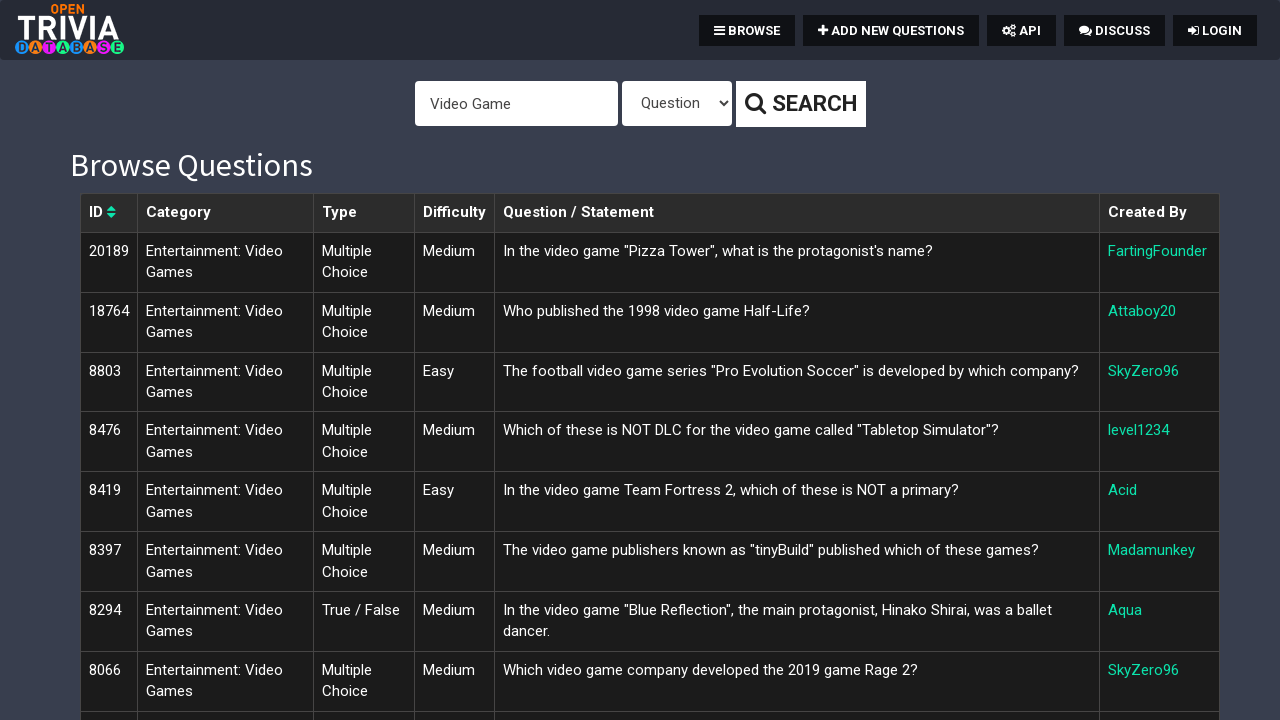

Verified row 7 has valid difficulty 'Medium'
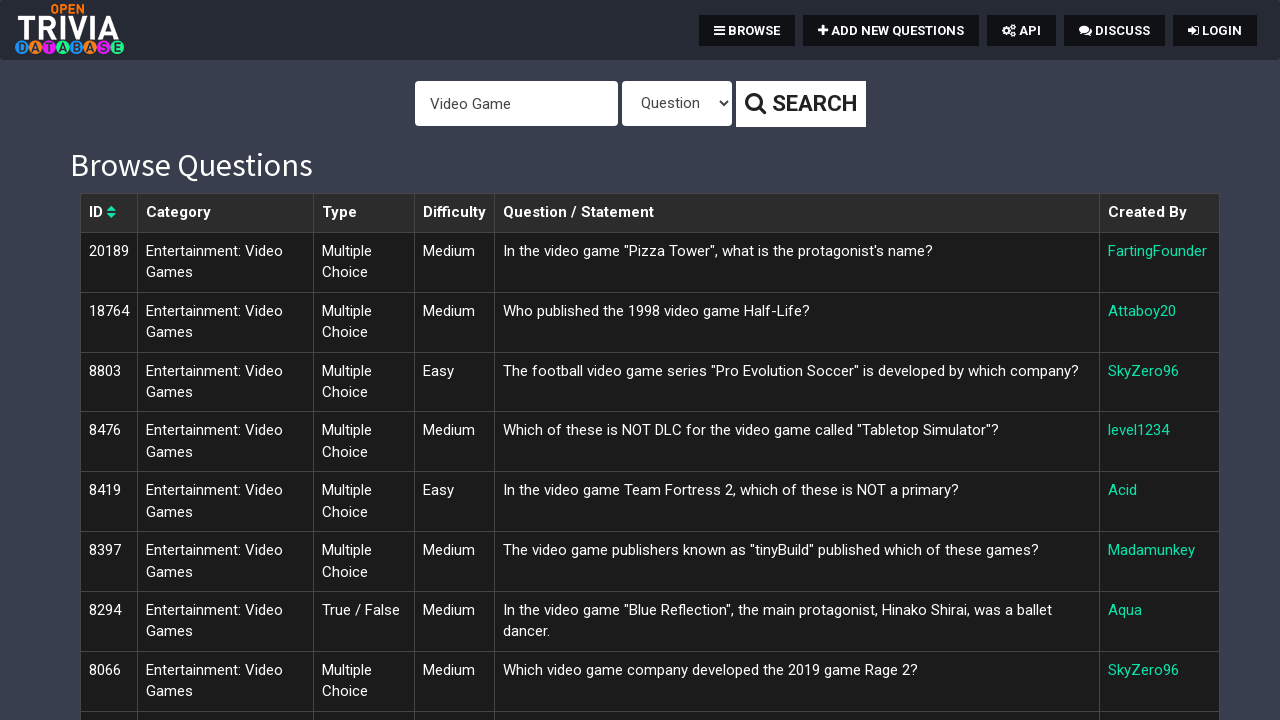

Retrieved difficulty value 'Medium' from row 8
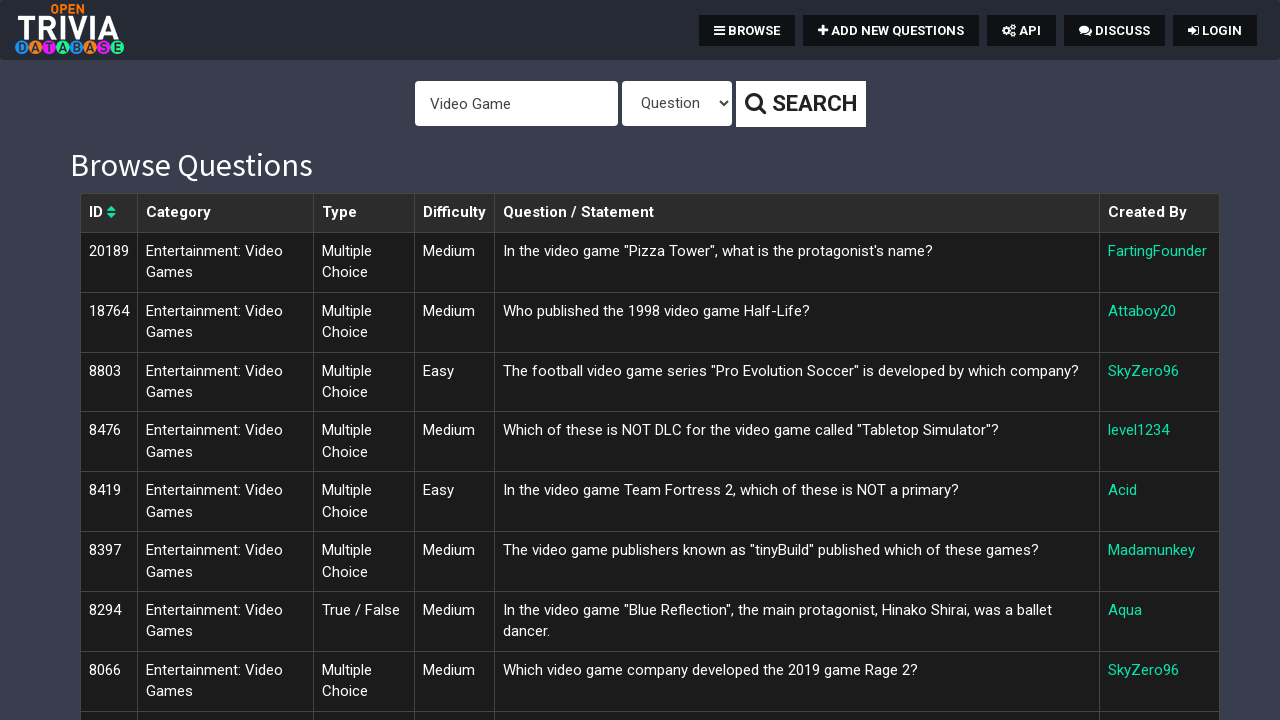

Verified row 8 has valid difficulty 'Medium'
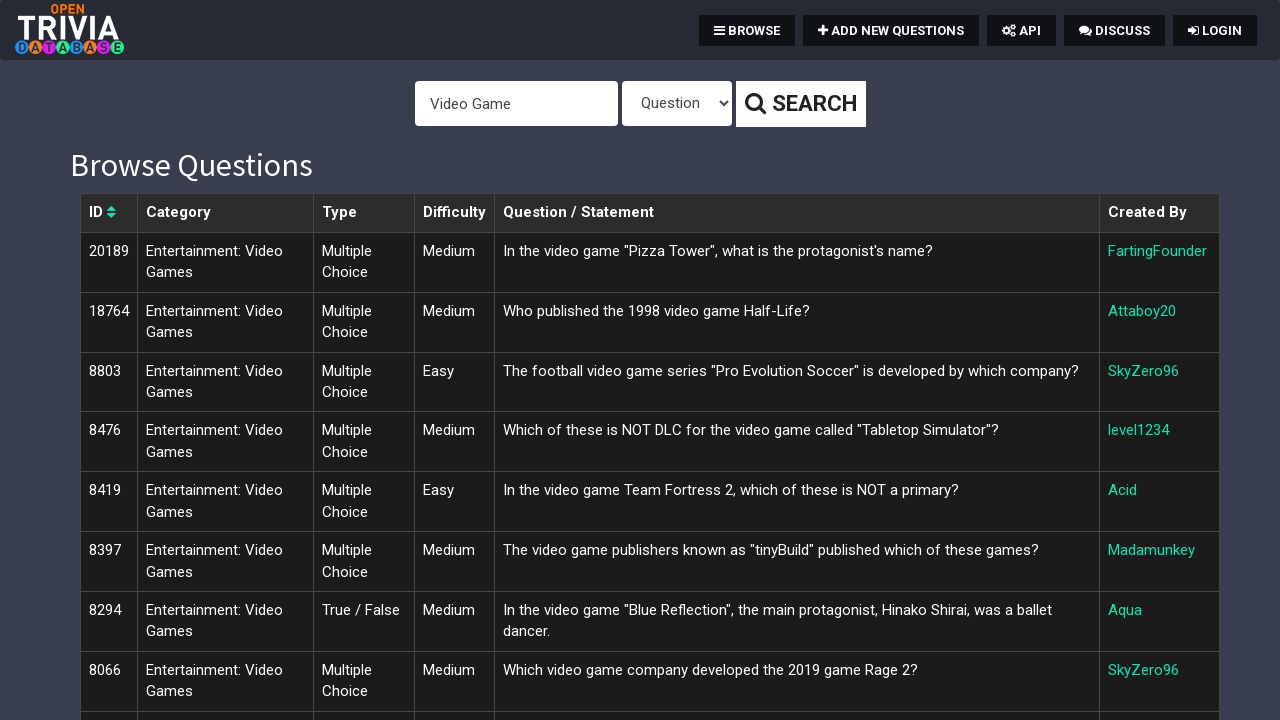

Retrieved difficulty value 'Hard' from row 9
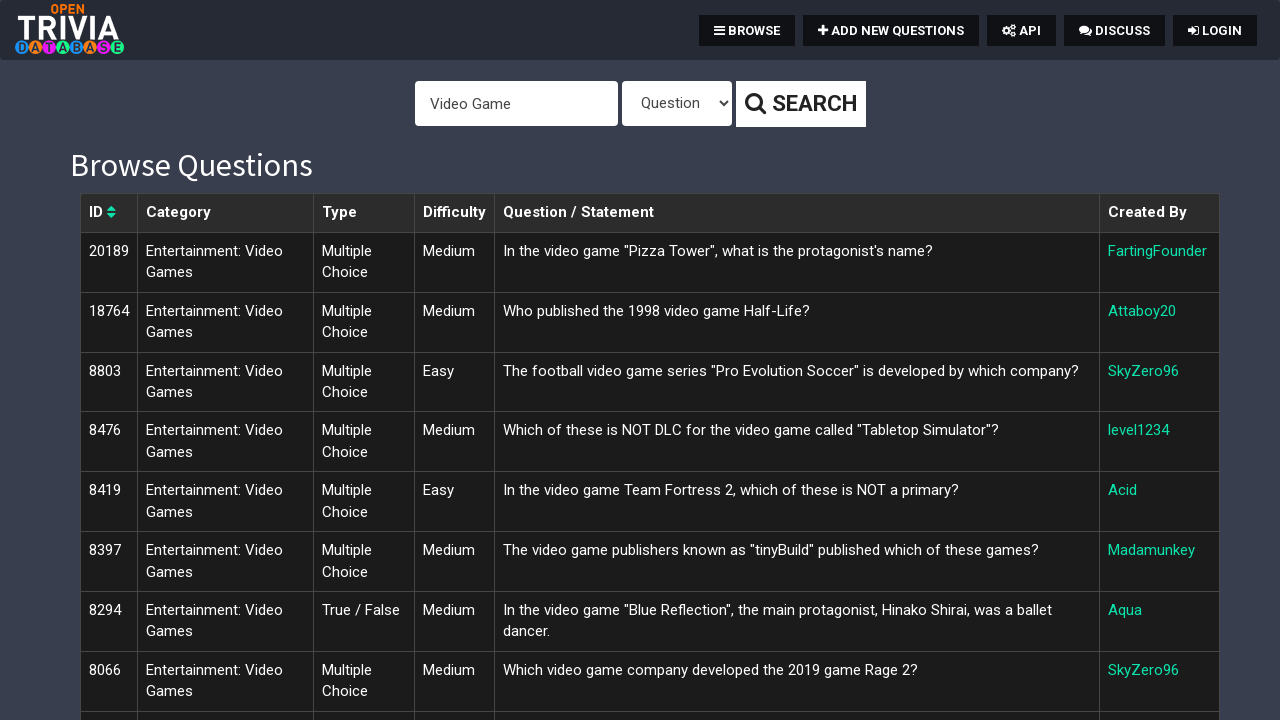

Verified row 9 has valid difficulty 'Hard'
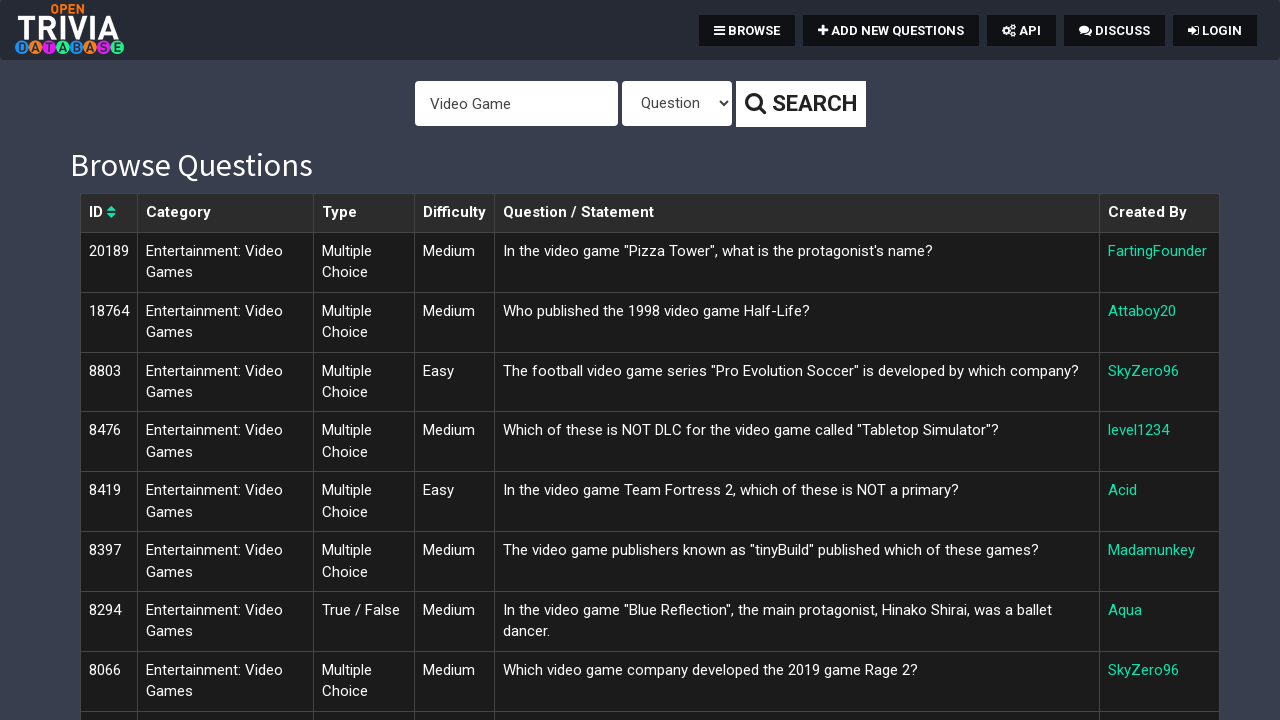

Retrieved difficulty value 'Easy' from row 10
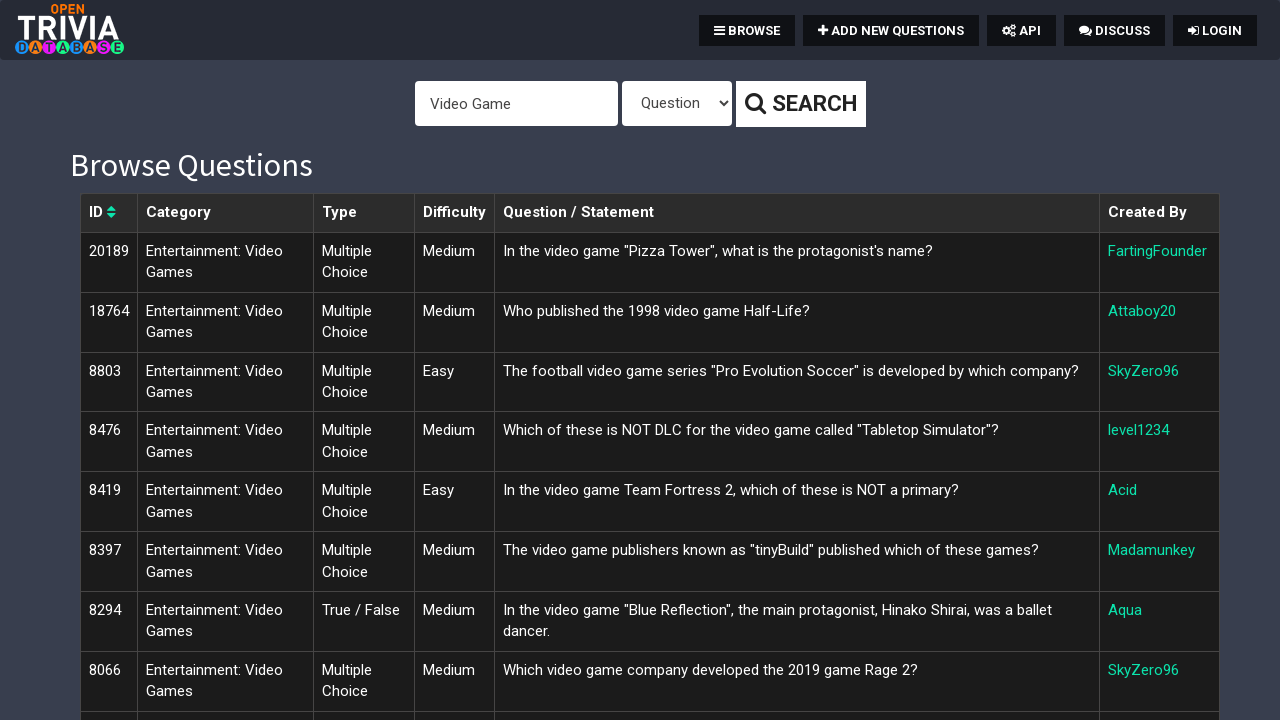

Verified row 10 has valid difficulty 'Easy'
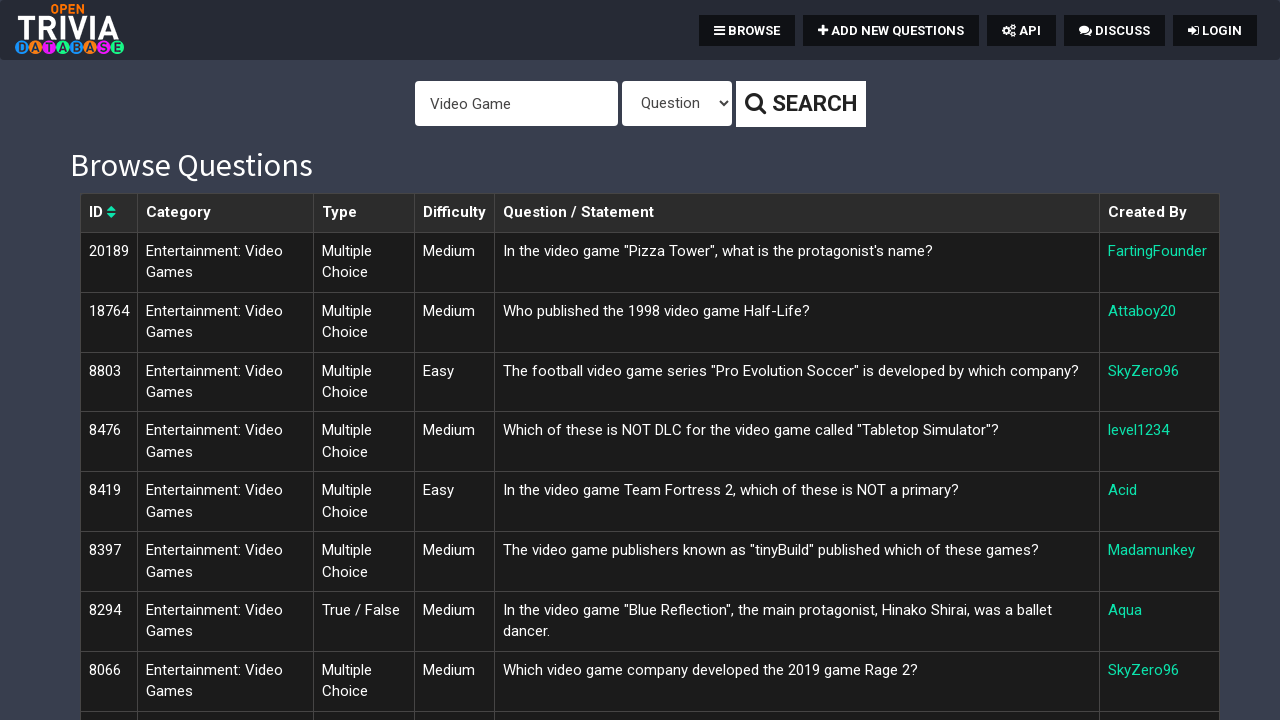

Retrieved difficulty value 'Easy' from row 11
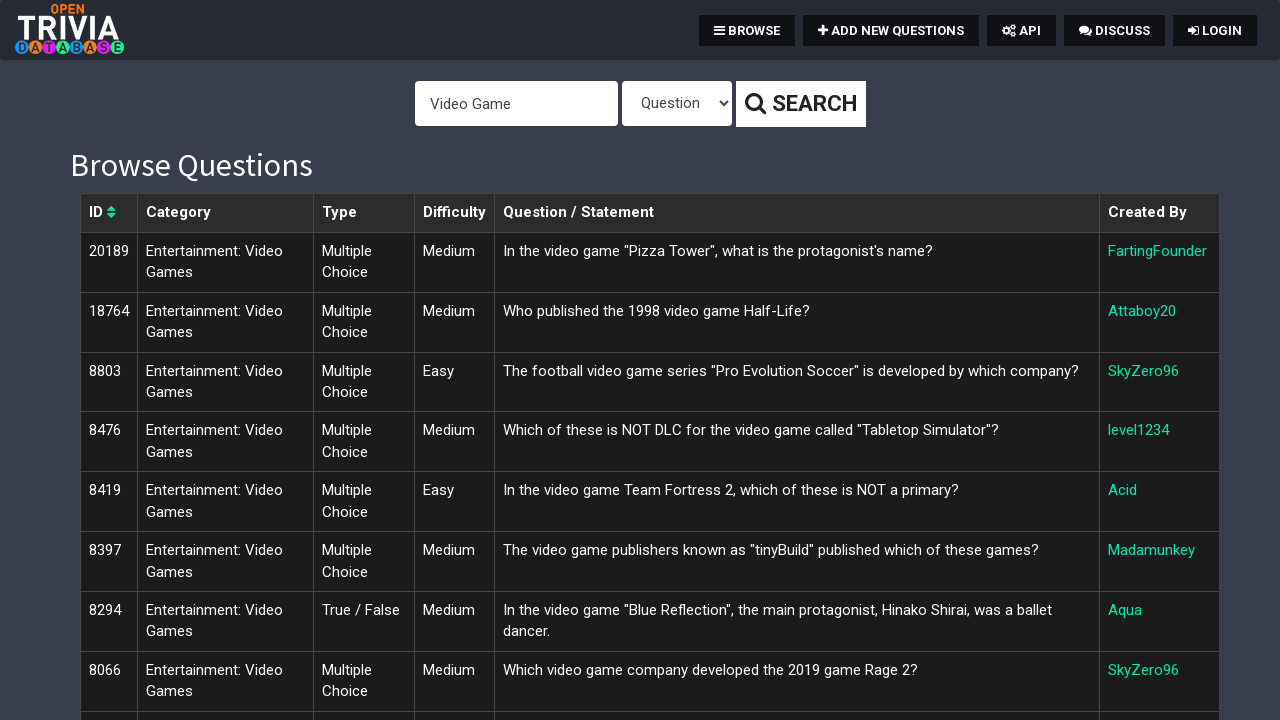

Verified row 11 has valid difficulty 'Easy'
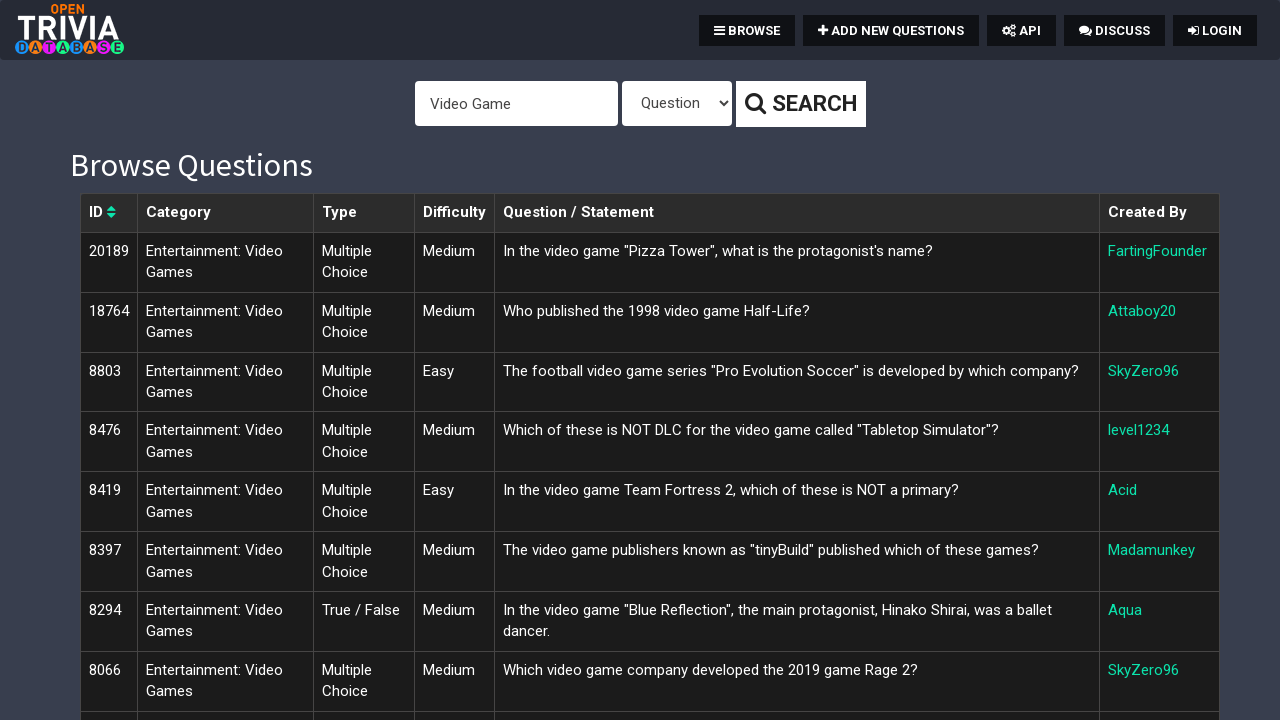

Retrieved difficulty value 'Easy' from row 12
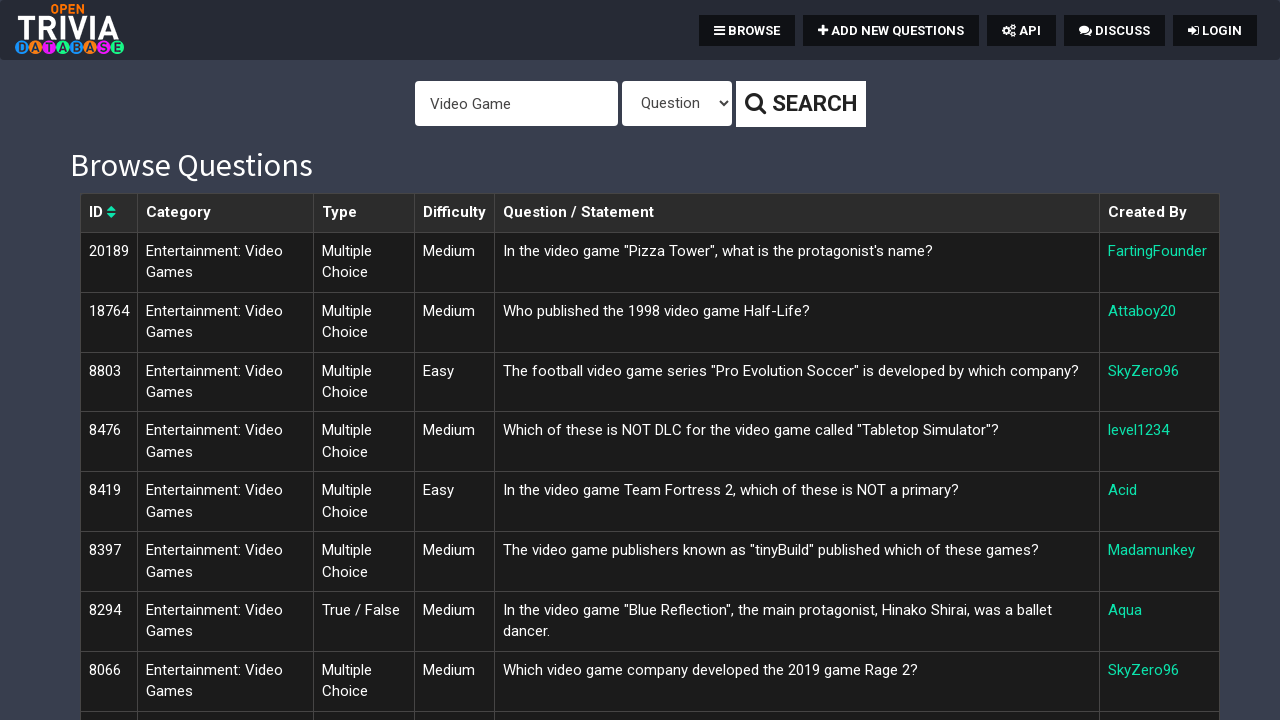

Verified row 12 has valid difficulty 'Easy'
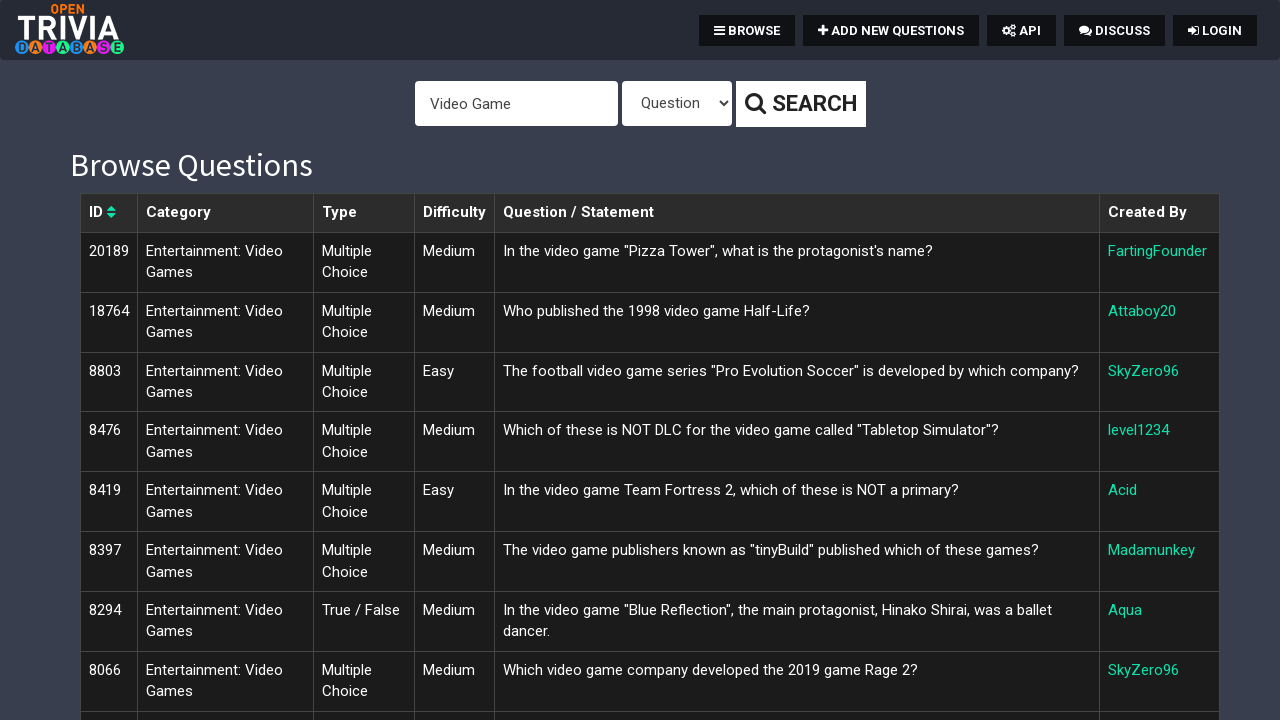

Retrieved difficulty value 'Easy' from row 13
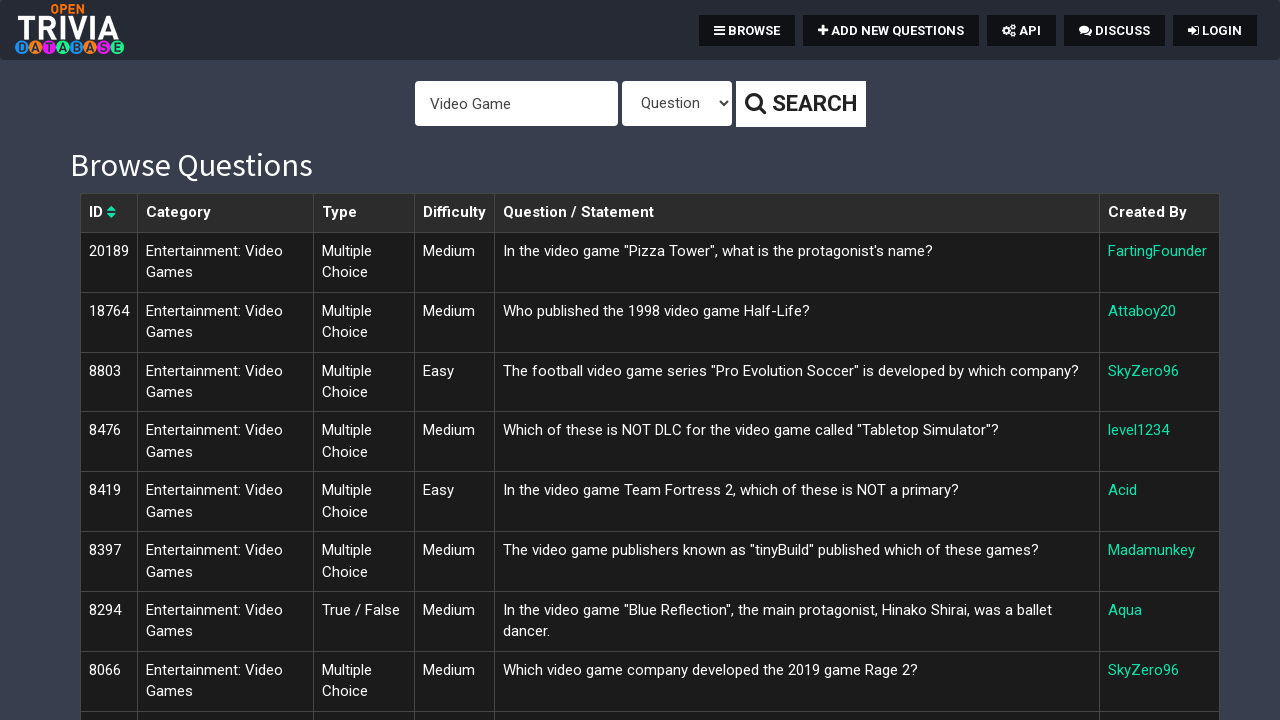

Verified row 13 has valid difficulty 'Easy'
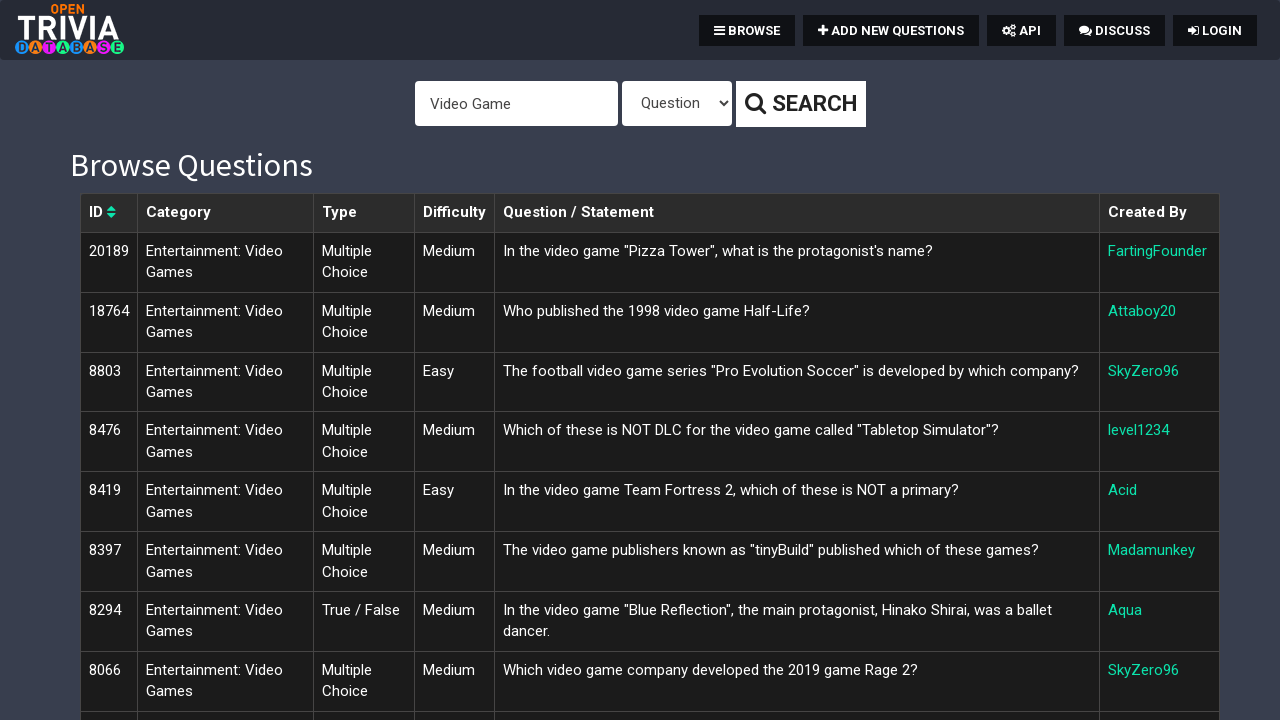

Retrieved difficulty value 'Hard' from row 14
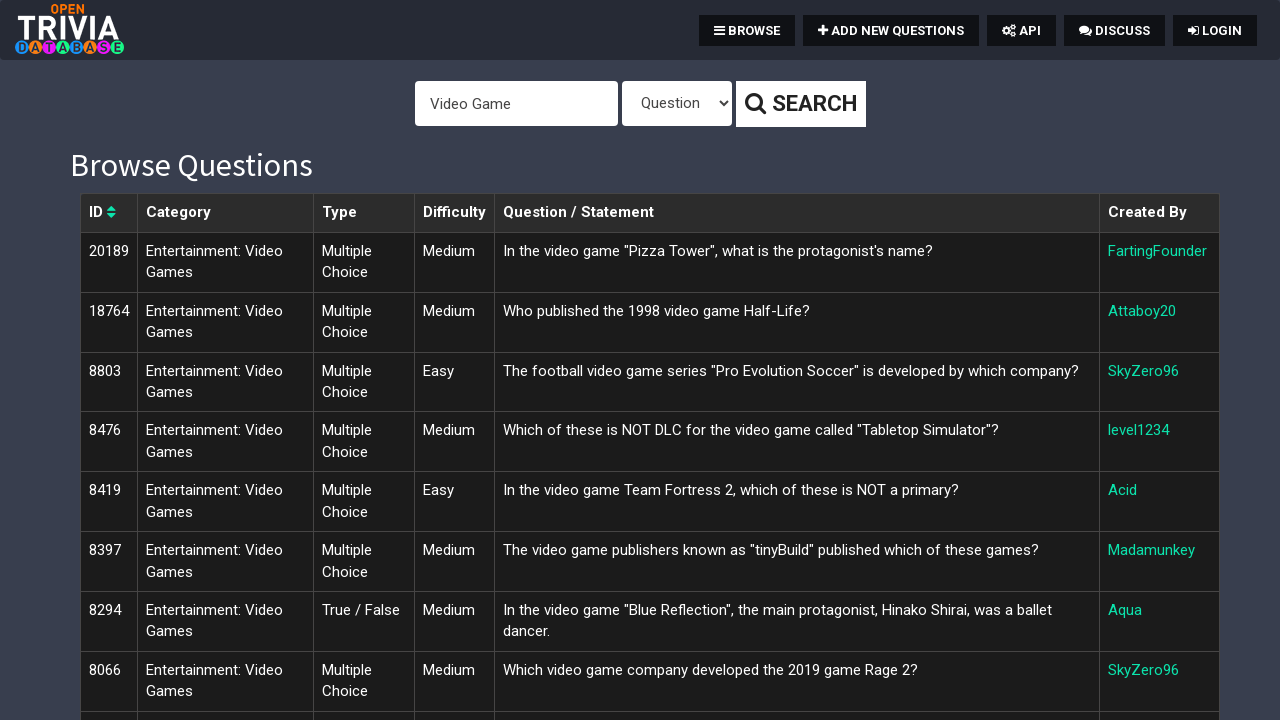

Verified row 14 has valid difficulty 'Hard'
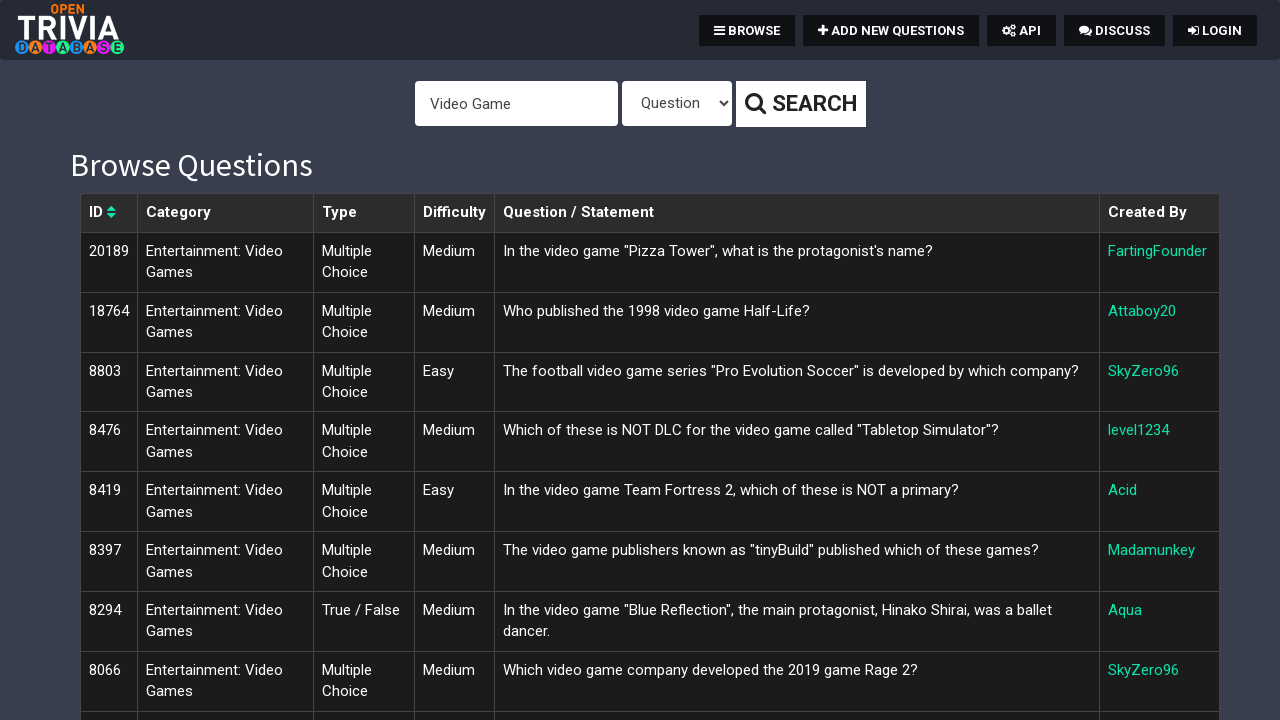

Retrieved difficulty value 'Easy' from row 15
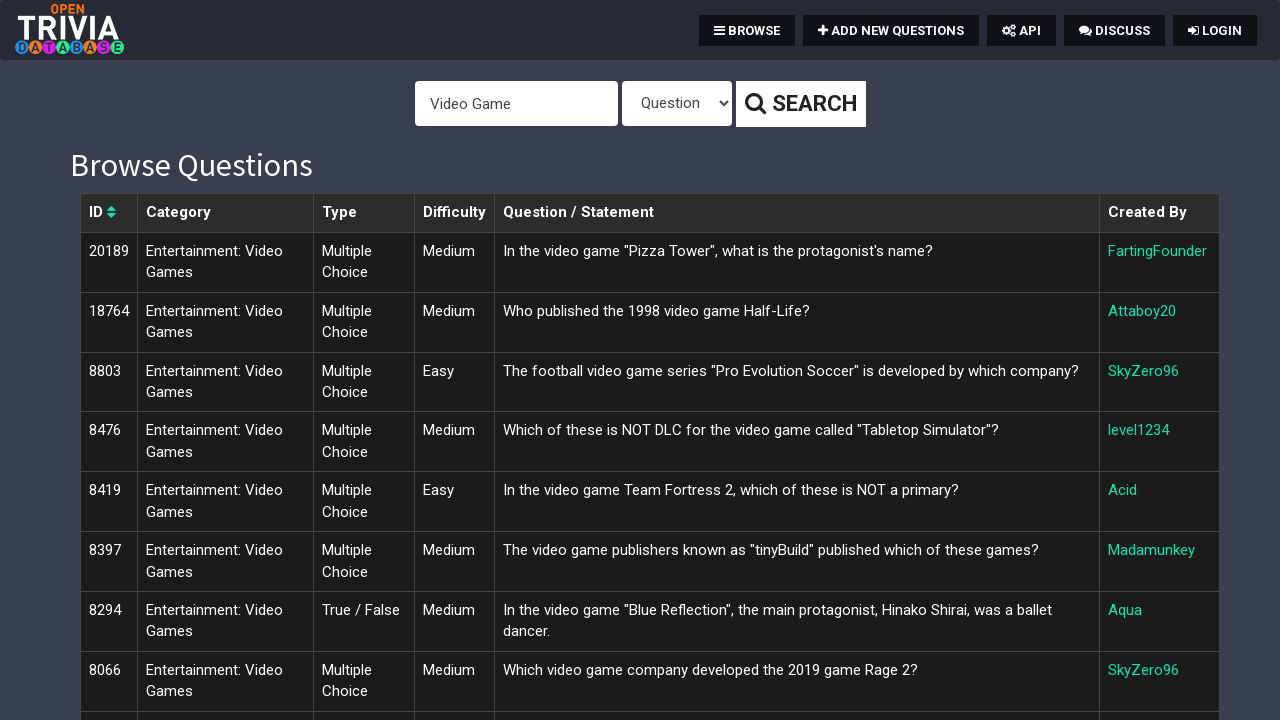

Verified row 15 has valid difficulty 'Easy'
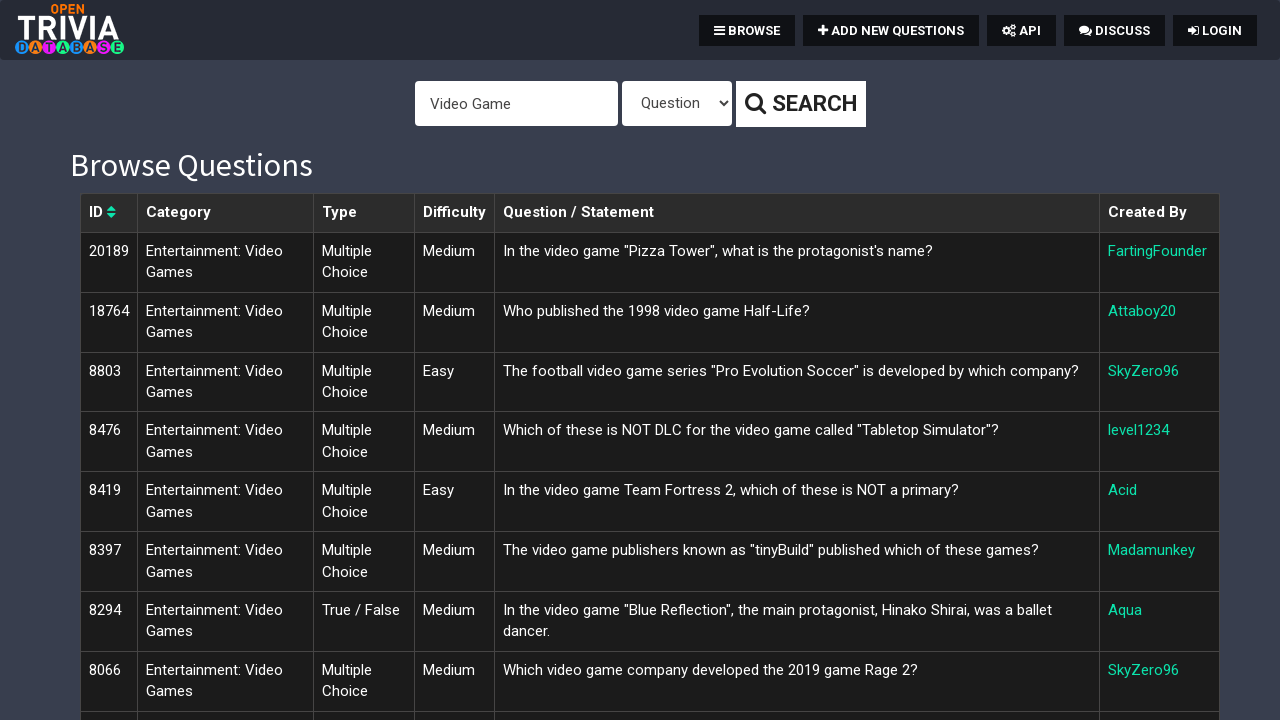

Retrieved difficulty value 'Easy' from row 16
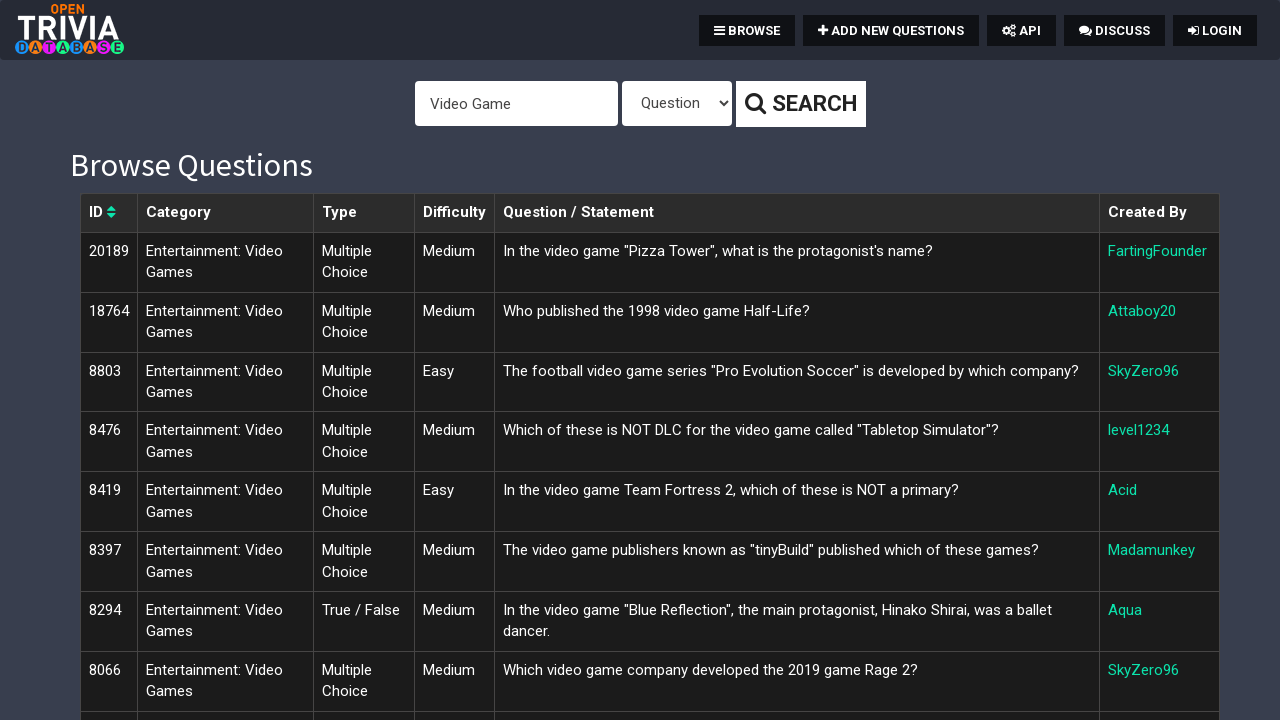

Verified row 16 has valid difficulty 'Easy'
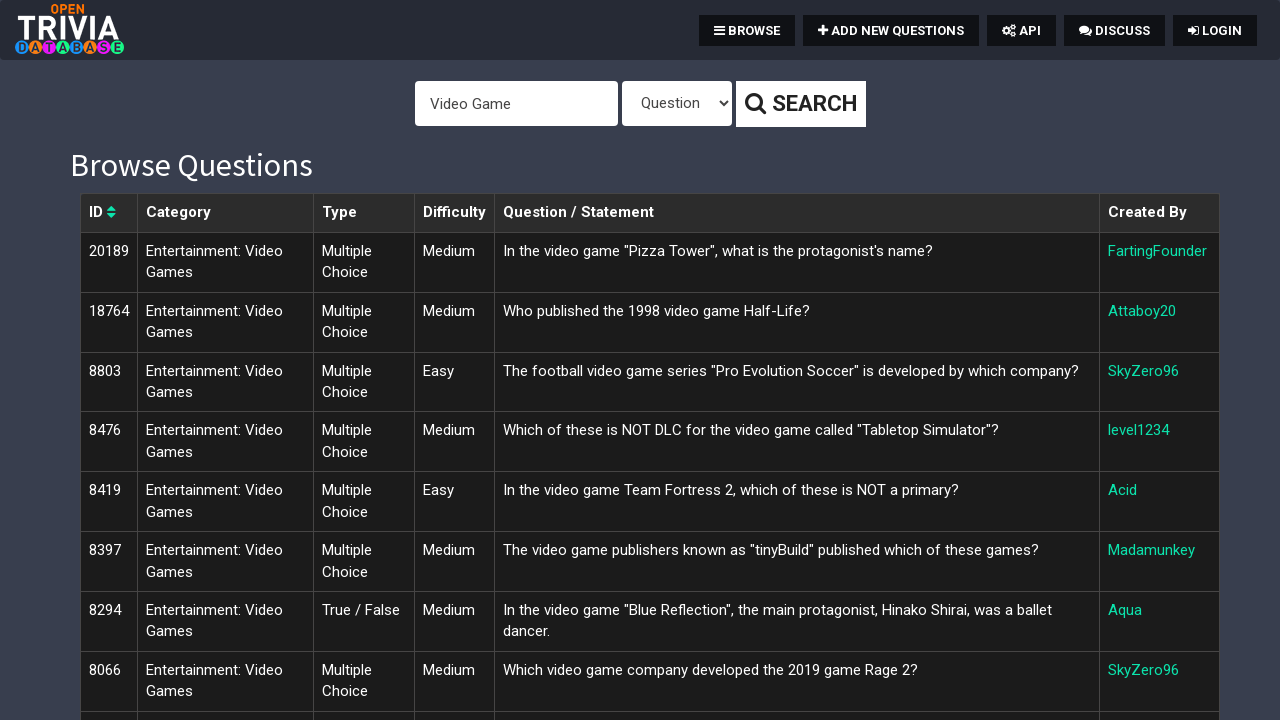

Retrieved difficulty value 'Hard' from row 17
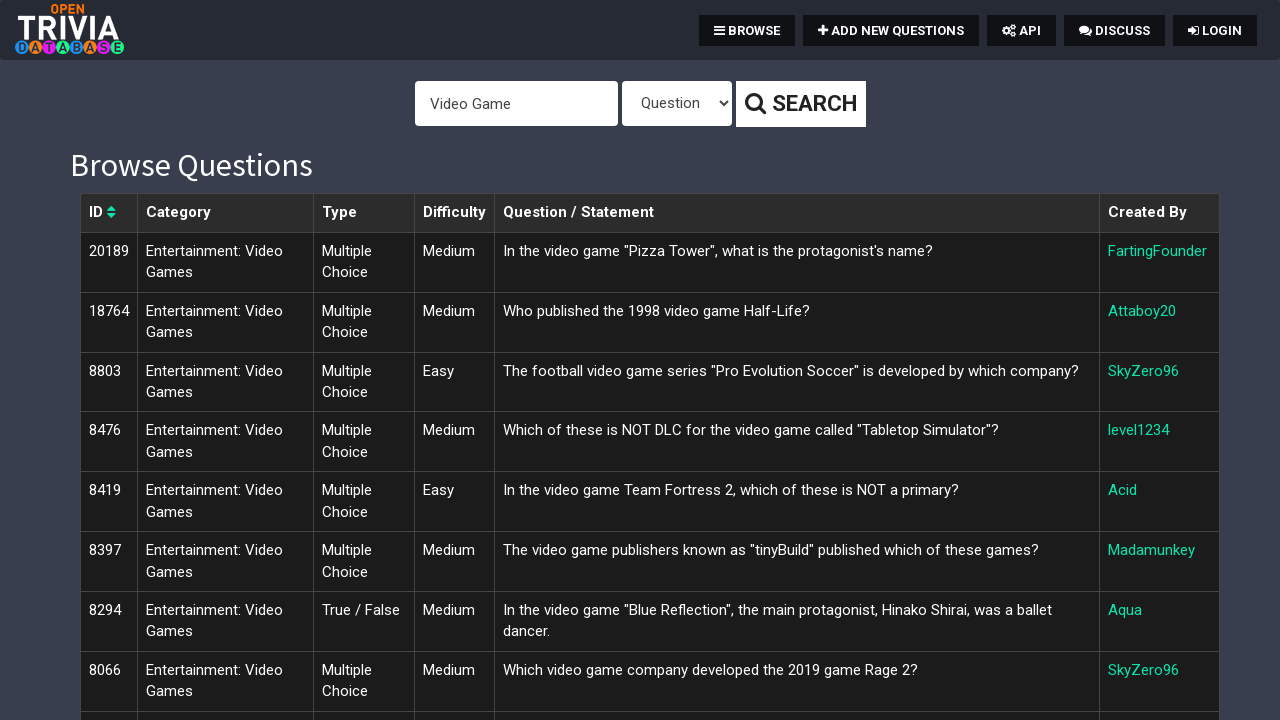

Verified row 17 has valid difficulty 'Hard'
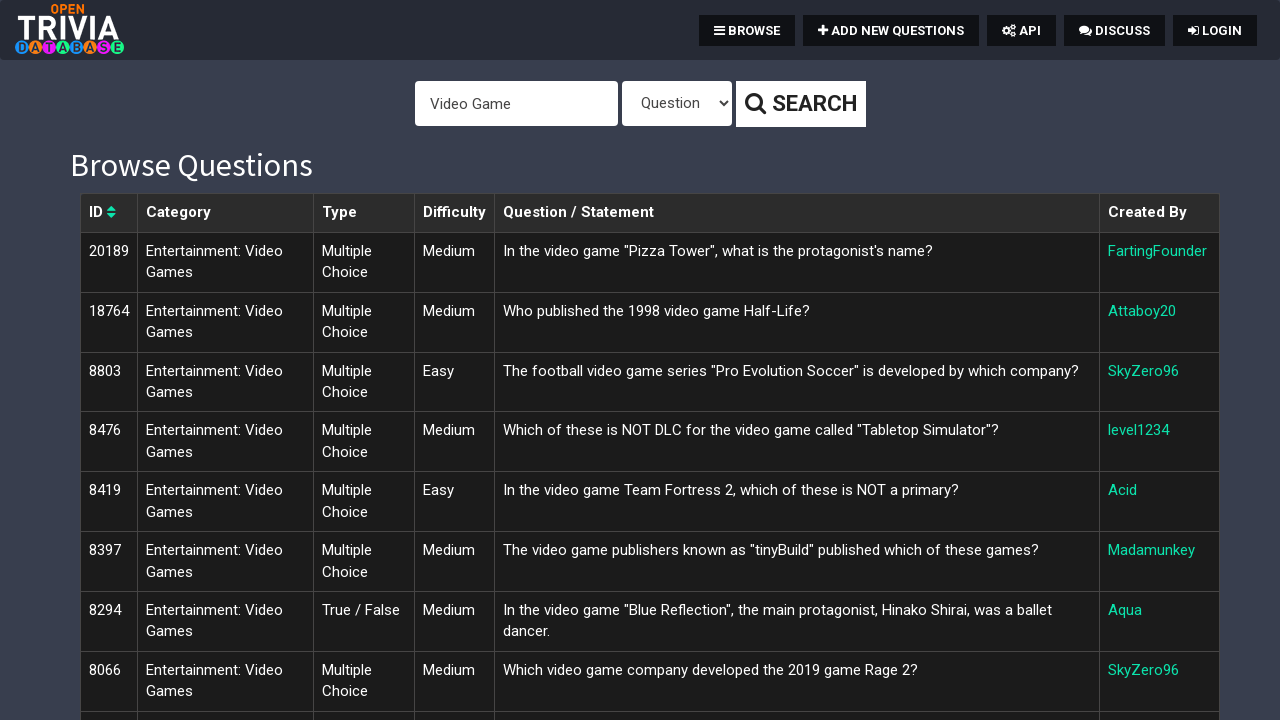

Retrieved difficulty value 'Medium' from row 18
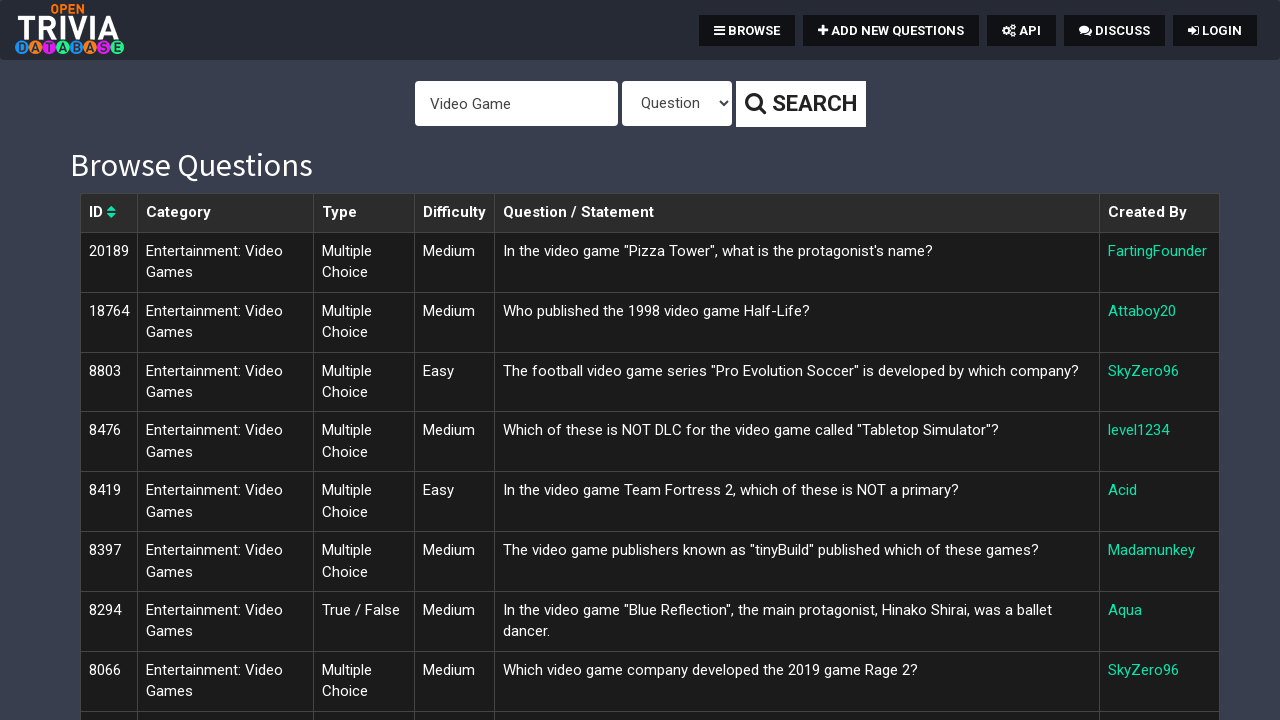

Verified row 18 has valid difficulty 'Medium'
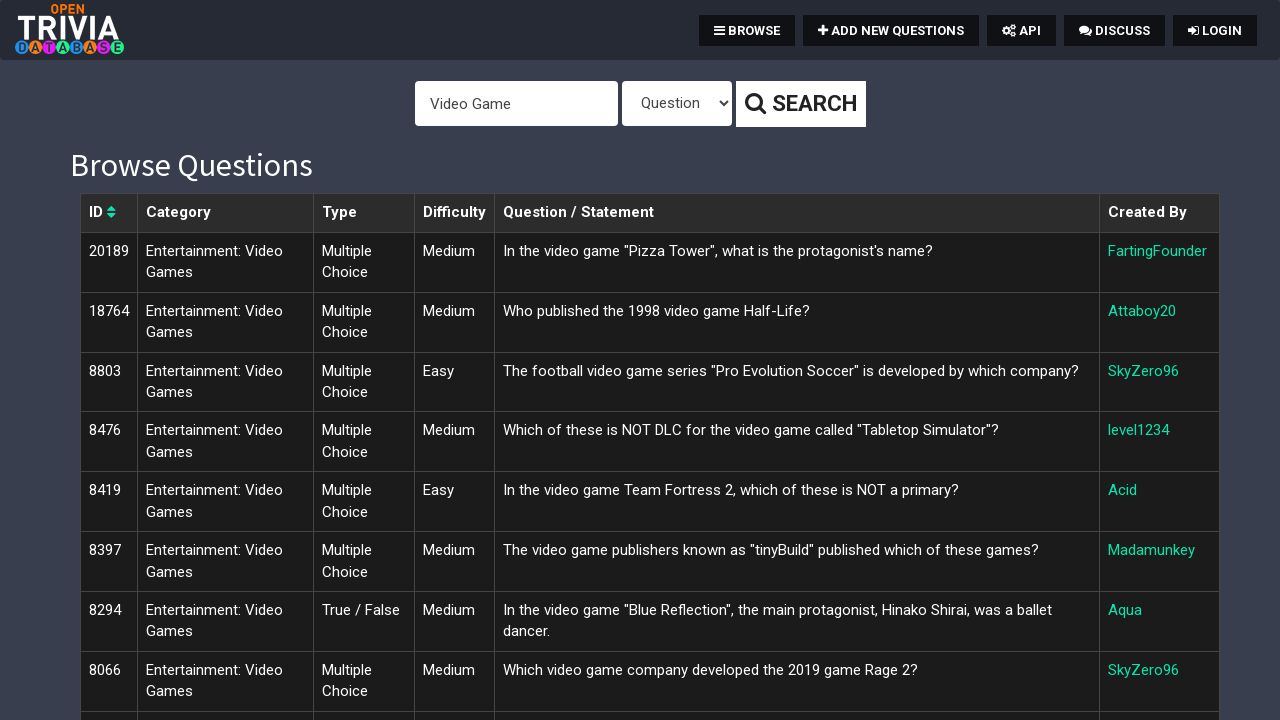

Retrieved difficulty value 'Easy' from row 19
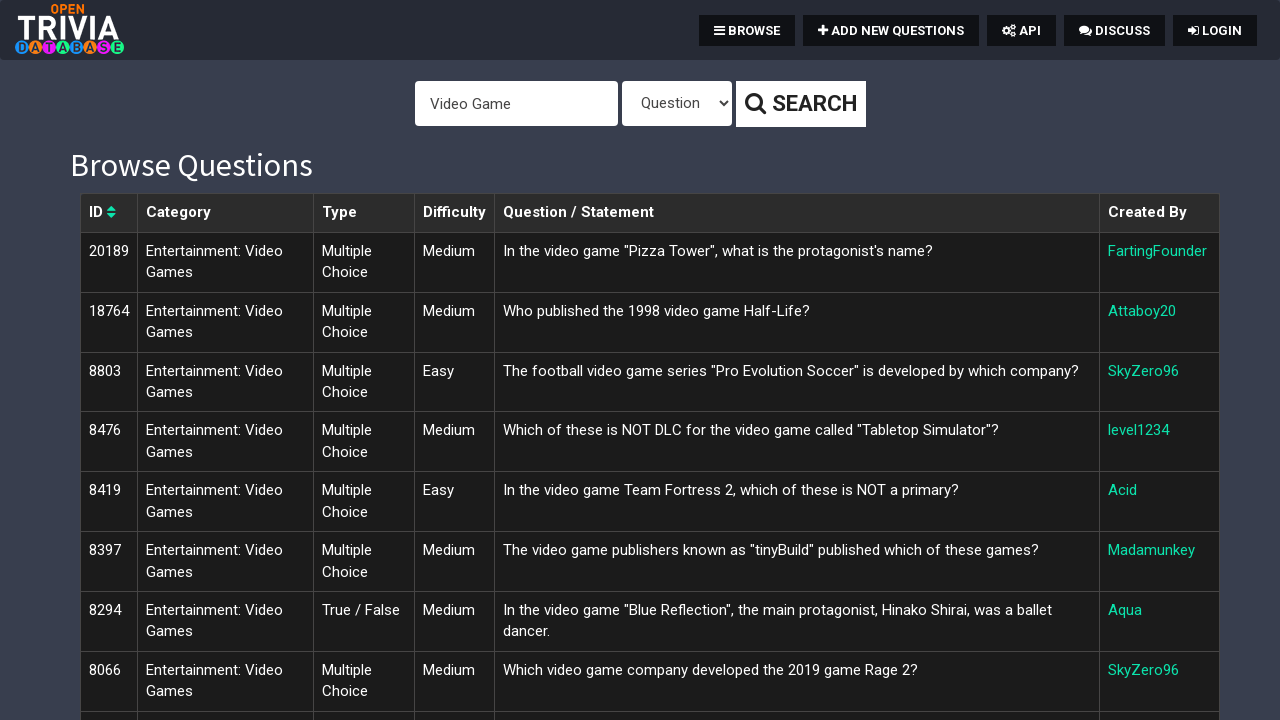

Verified row 19 has valid difficulty 'Easy'
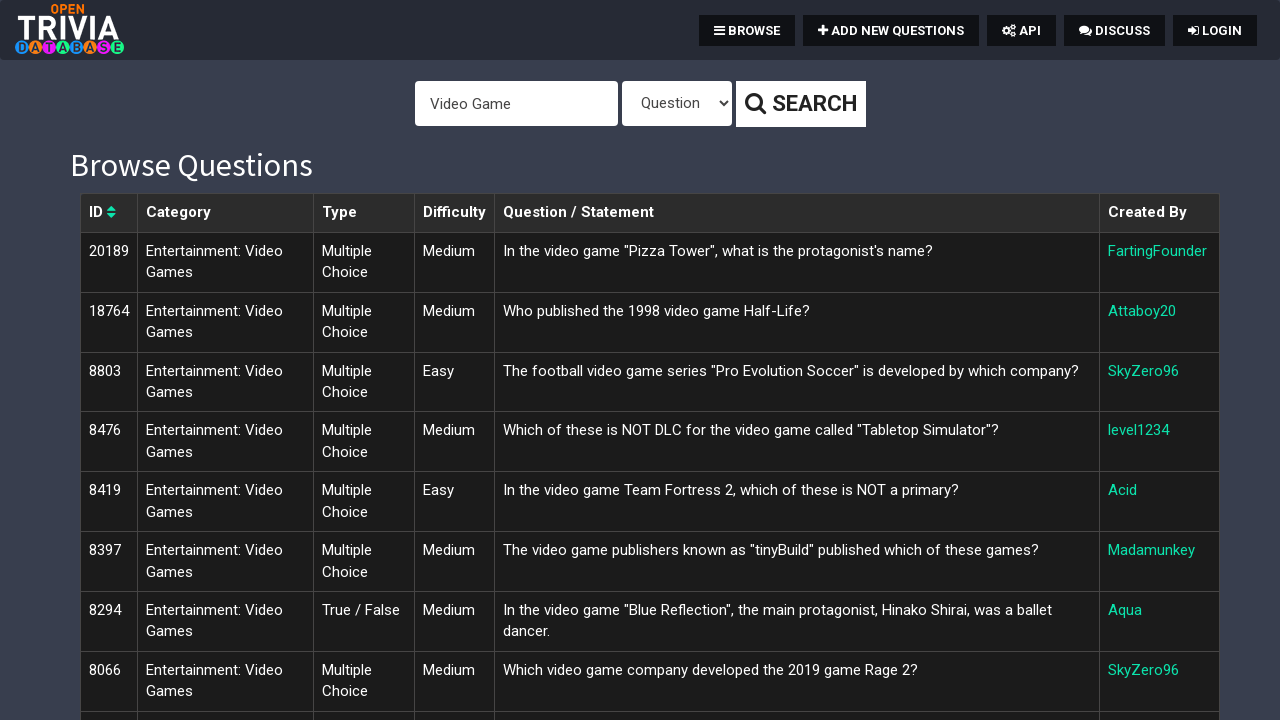

Retrieved difficulty value 'Medium' from row 20
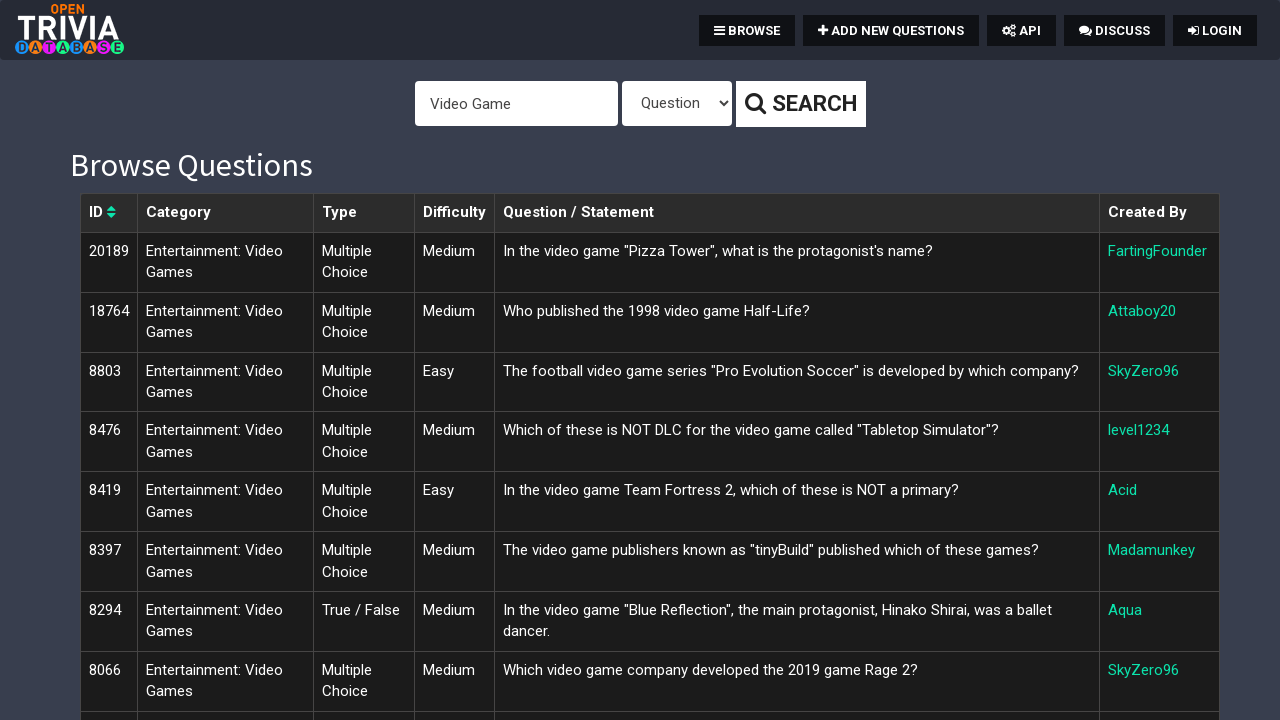

Verified row 20 has valid difficulty 'Medium'
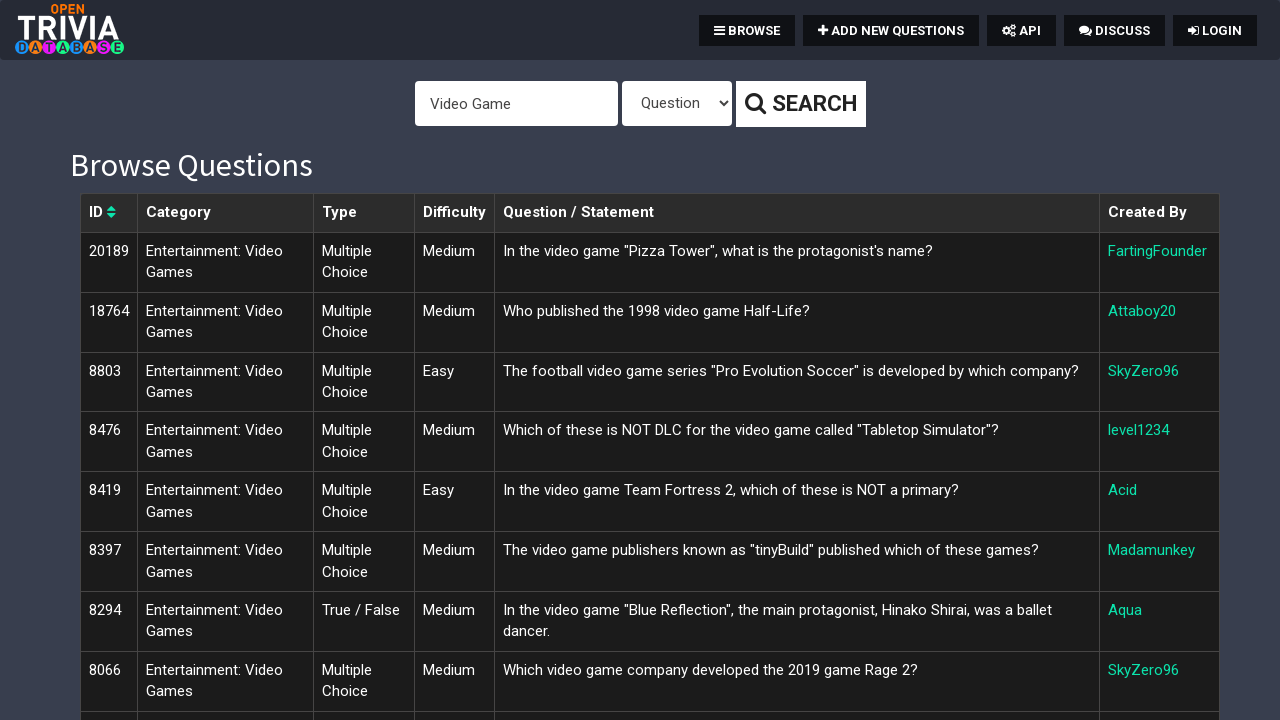

Retrieved difficulty value 'Medium' from row 21
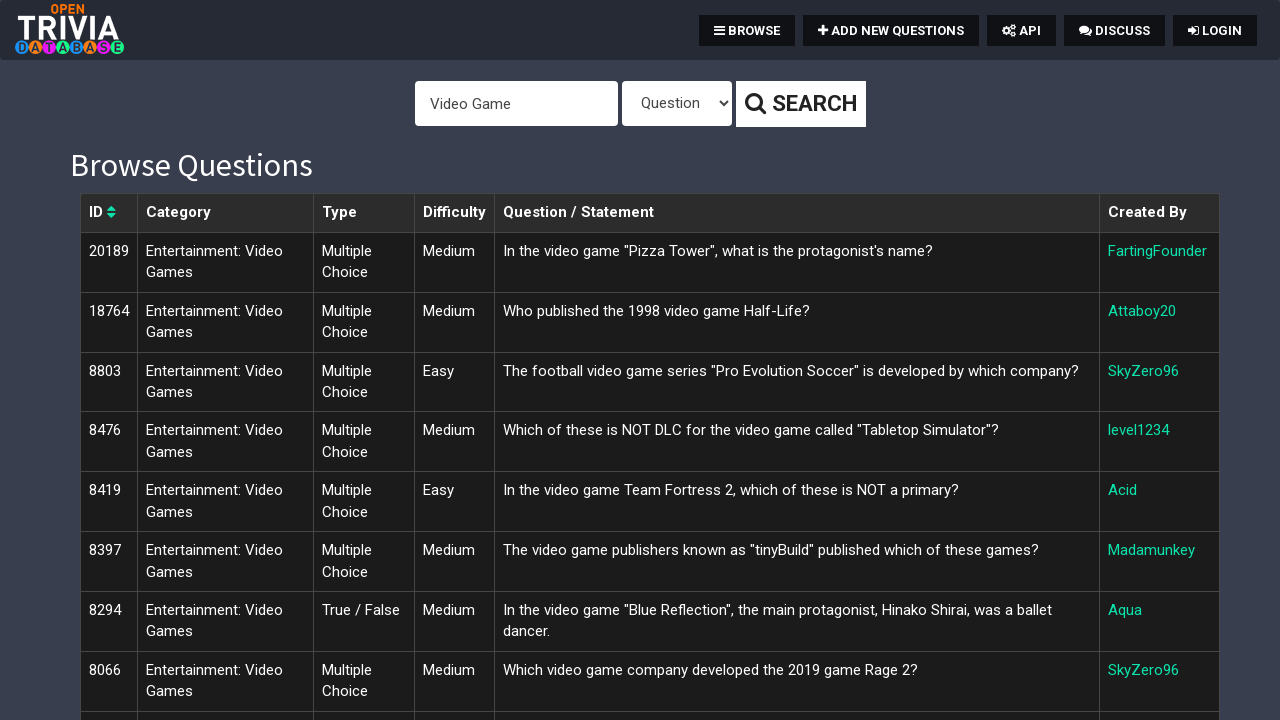

Verified row 21 has valid difficulty 'Medium'
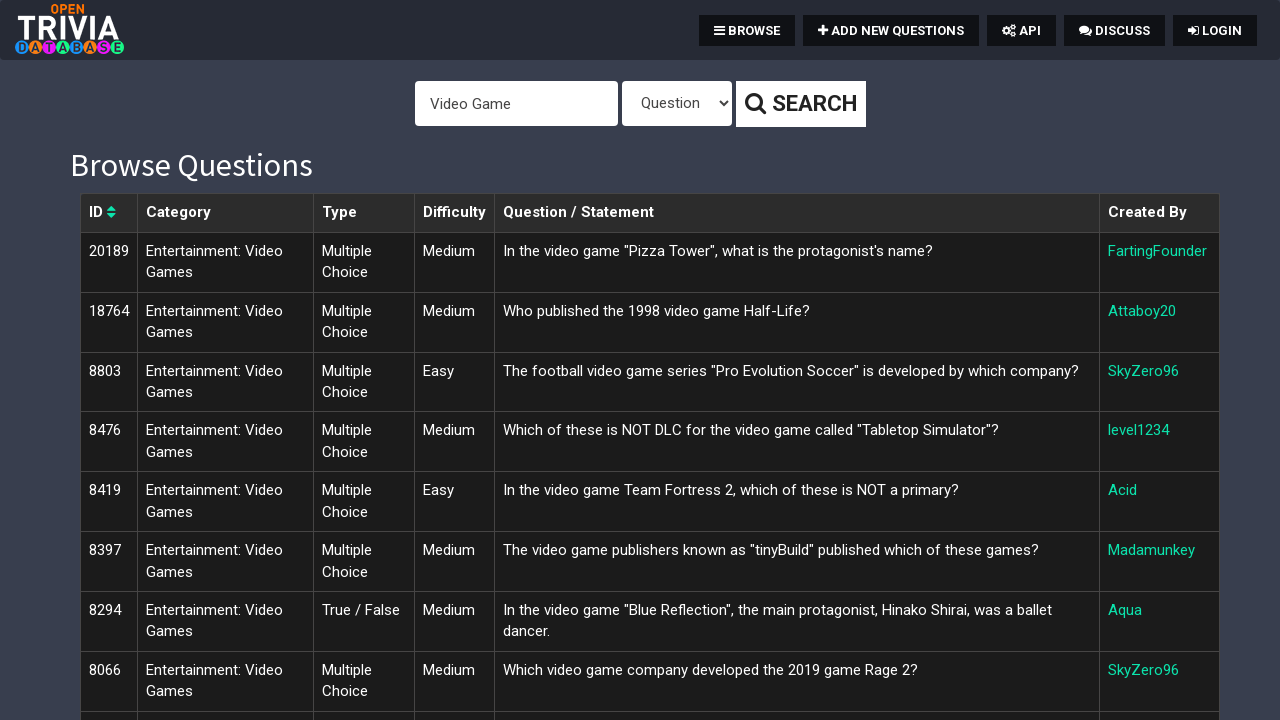

Retrieved difficulty value 'Medium' from row 22
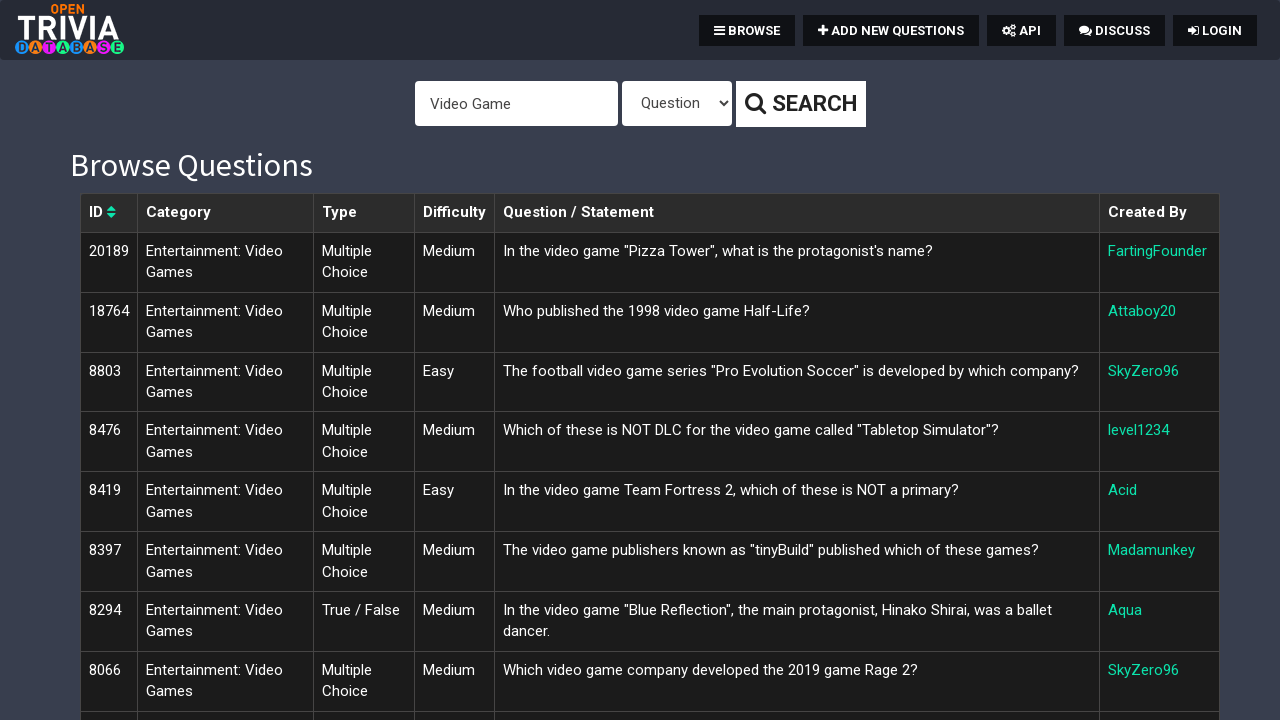

Verified row 22 has valid difficulty 'Medium'
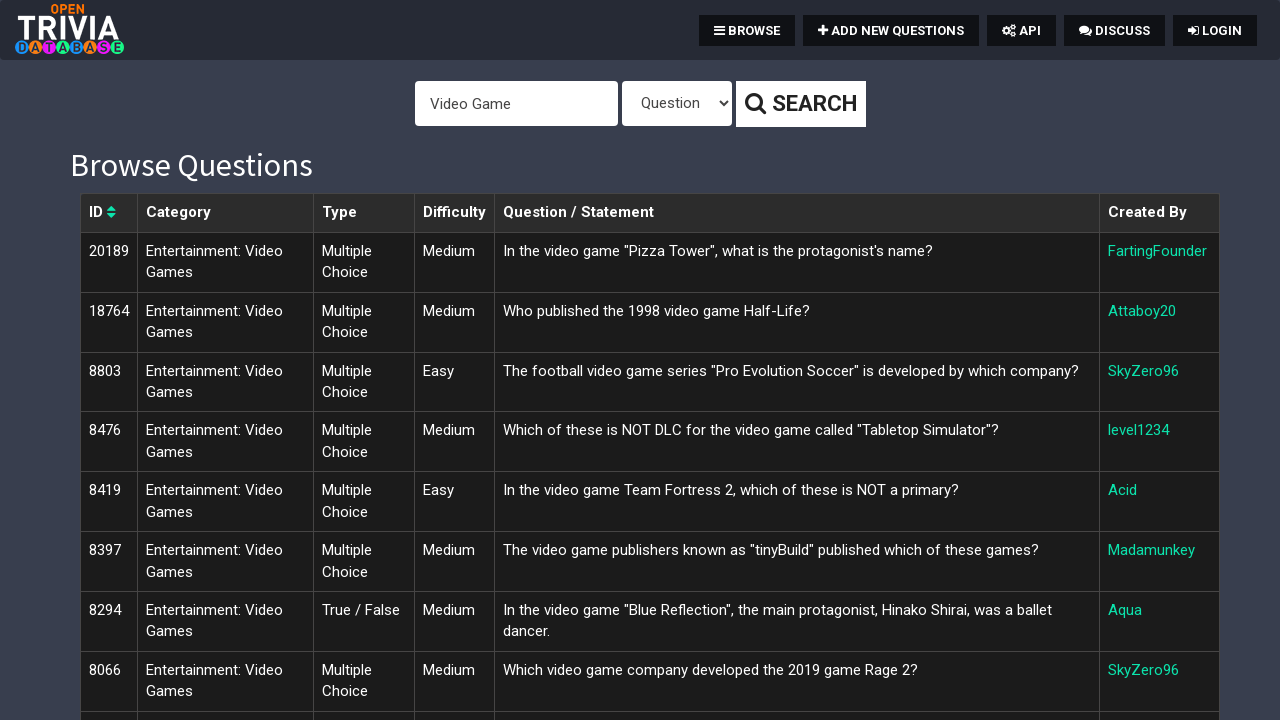

Retrieved difficulty value 'Medium' from row 23
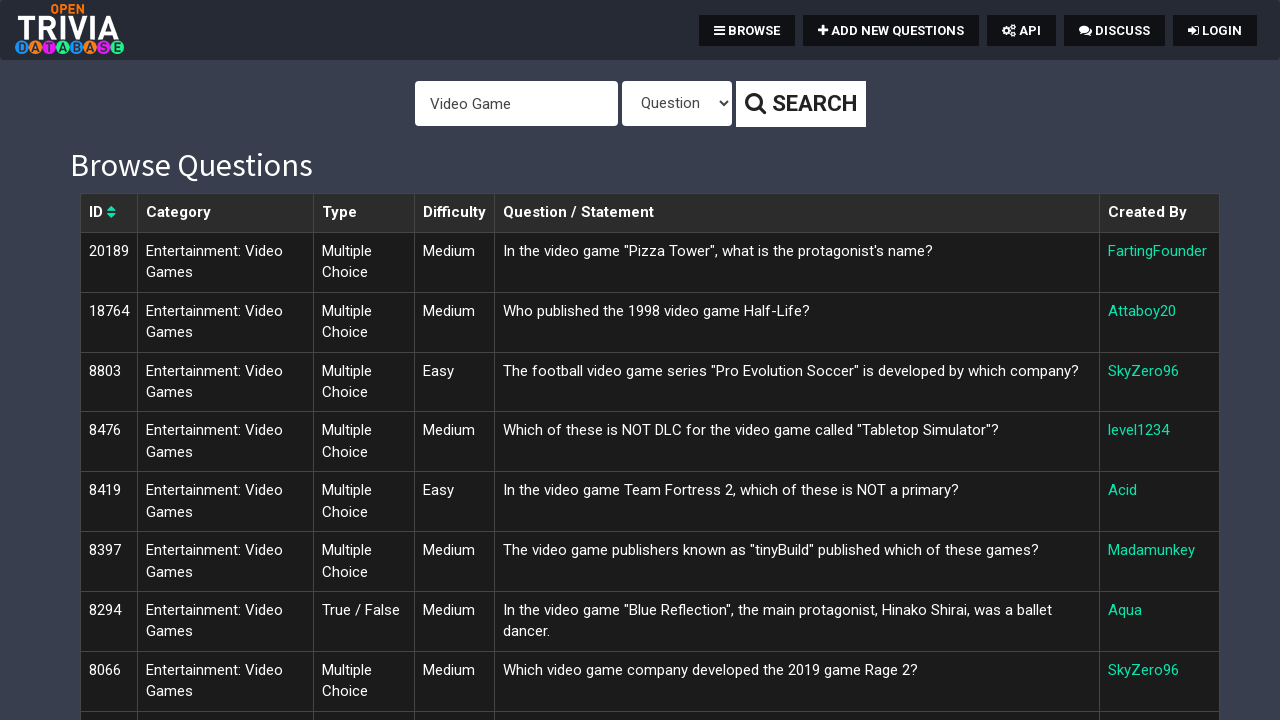

Verified row 23 has valid difficulty 'Medium'
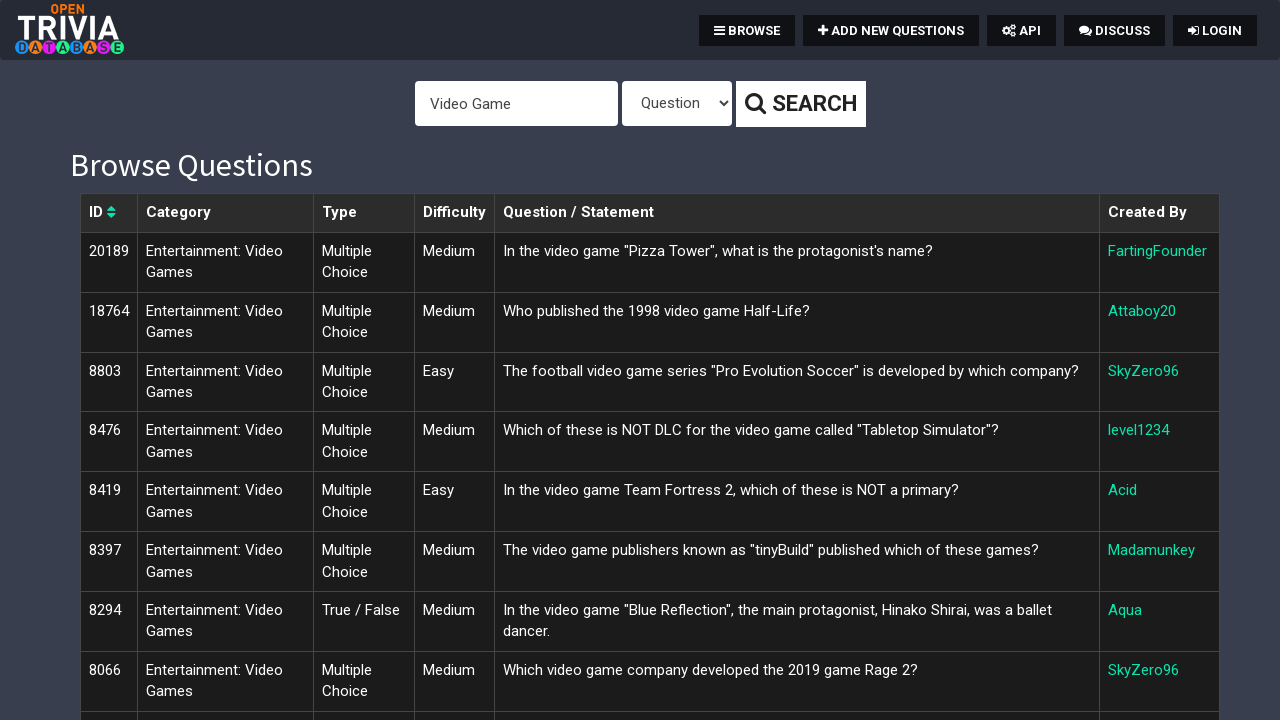

Retrieved difficulty value 'Medium' from row 24
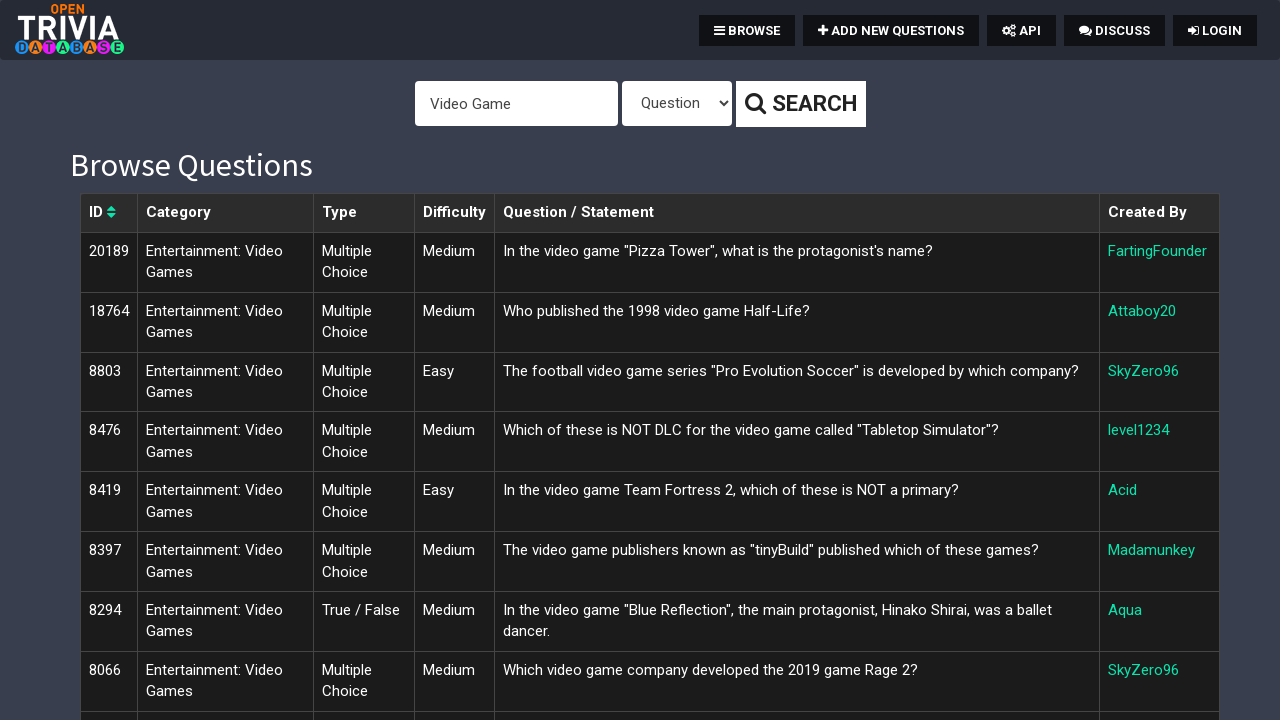

Verified row 24 has valid difficulty 'Medium'
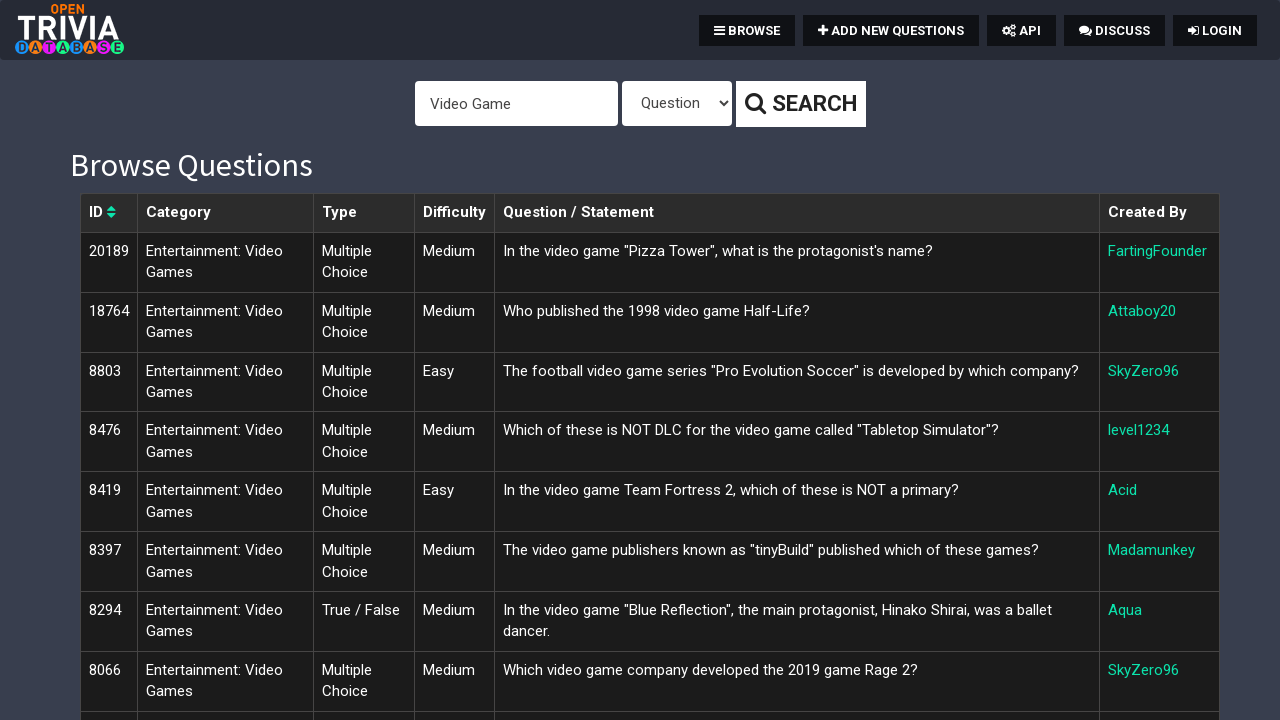

Retrieved difficulty value 'Medium' from row 25
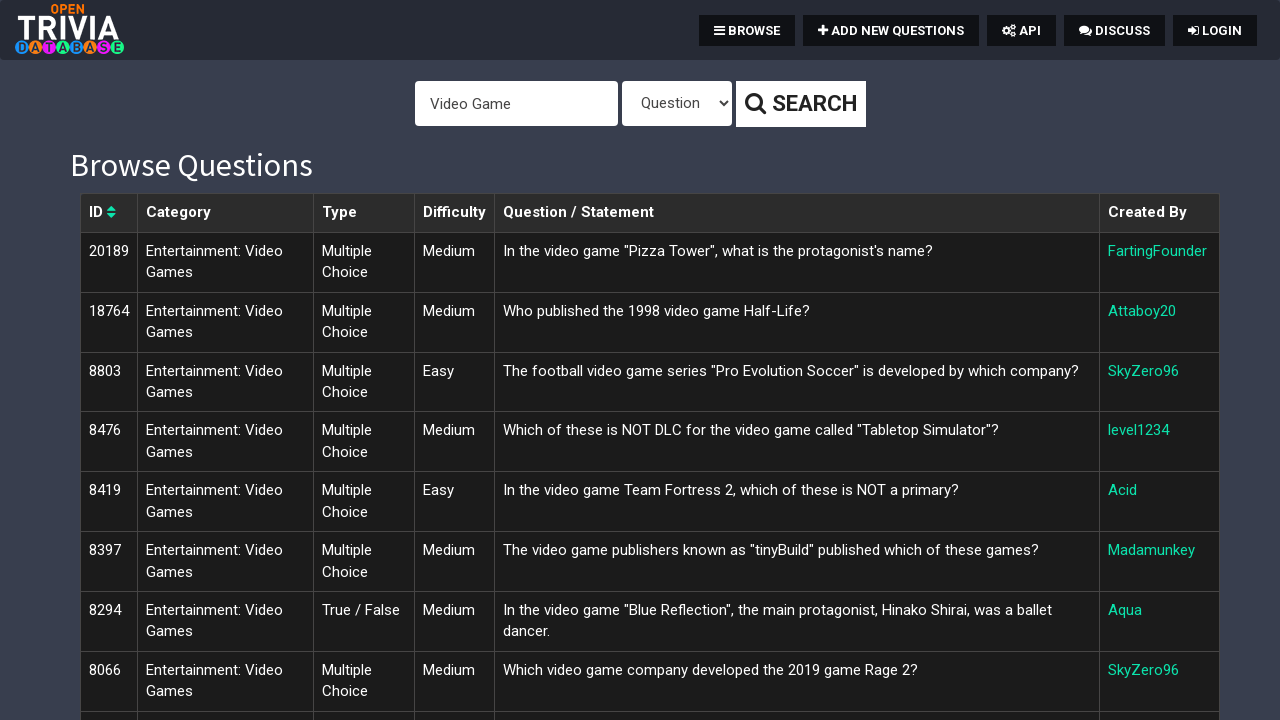

Verified row 25 has valid difficulty 'Medium'
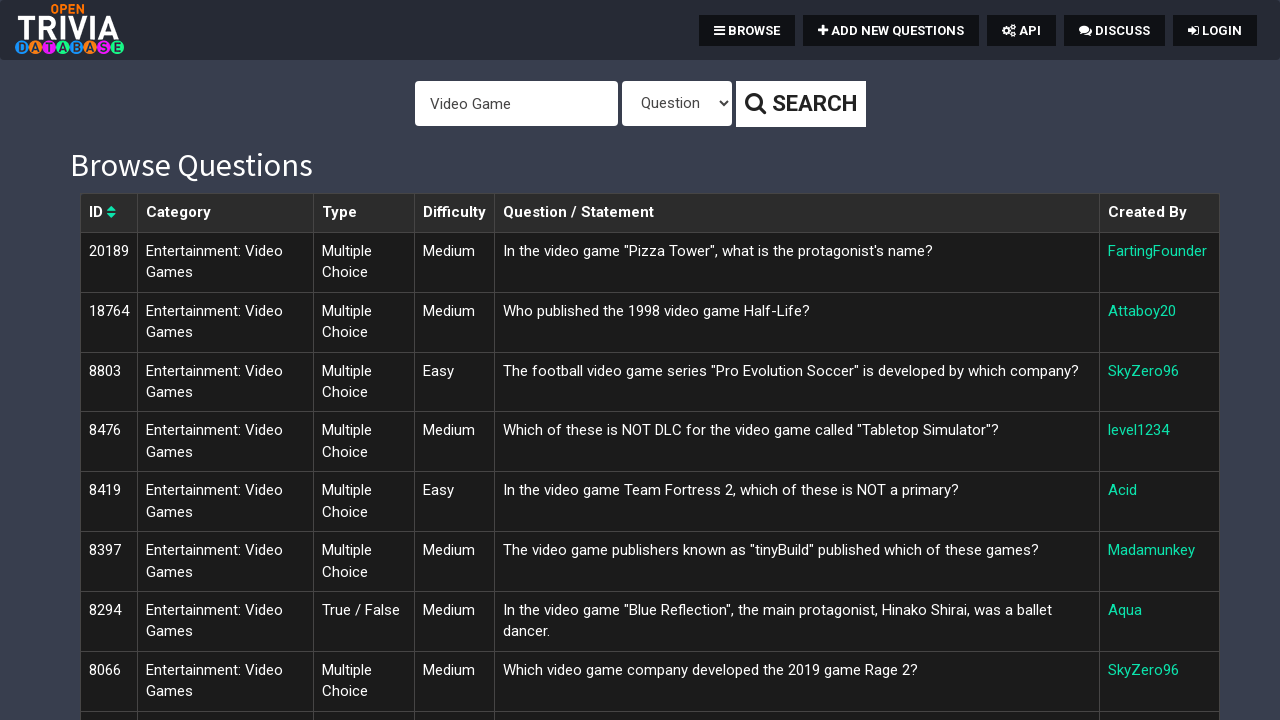

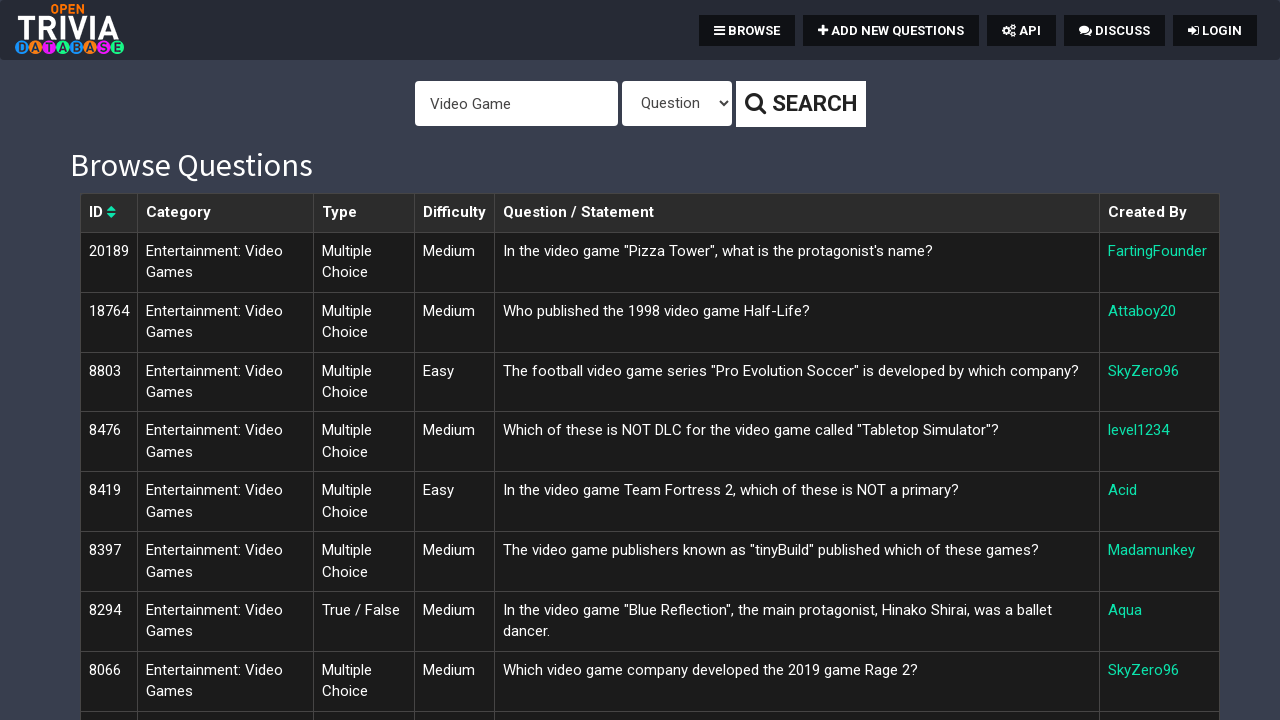